Verifies that each FAQ accordion answer text matches the expected answer content after expanding the accordion item.

Starting URL: https://qa-scooter.praktikum-services.ru/

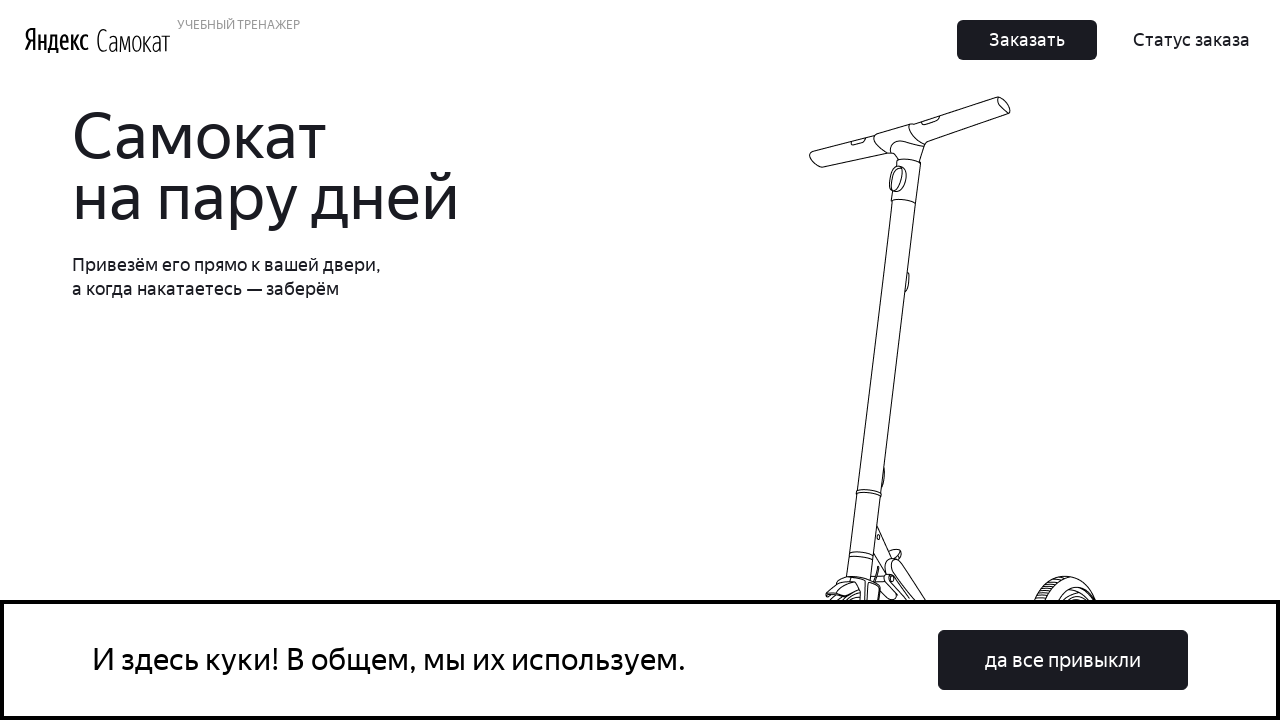

Scrolled accordion button 0 into view
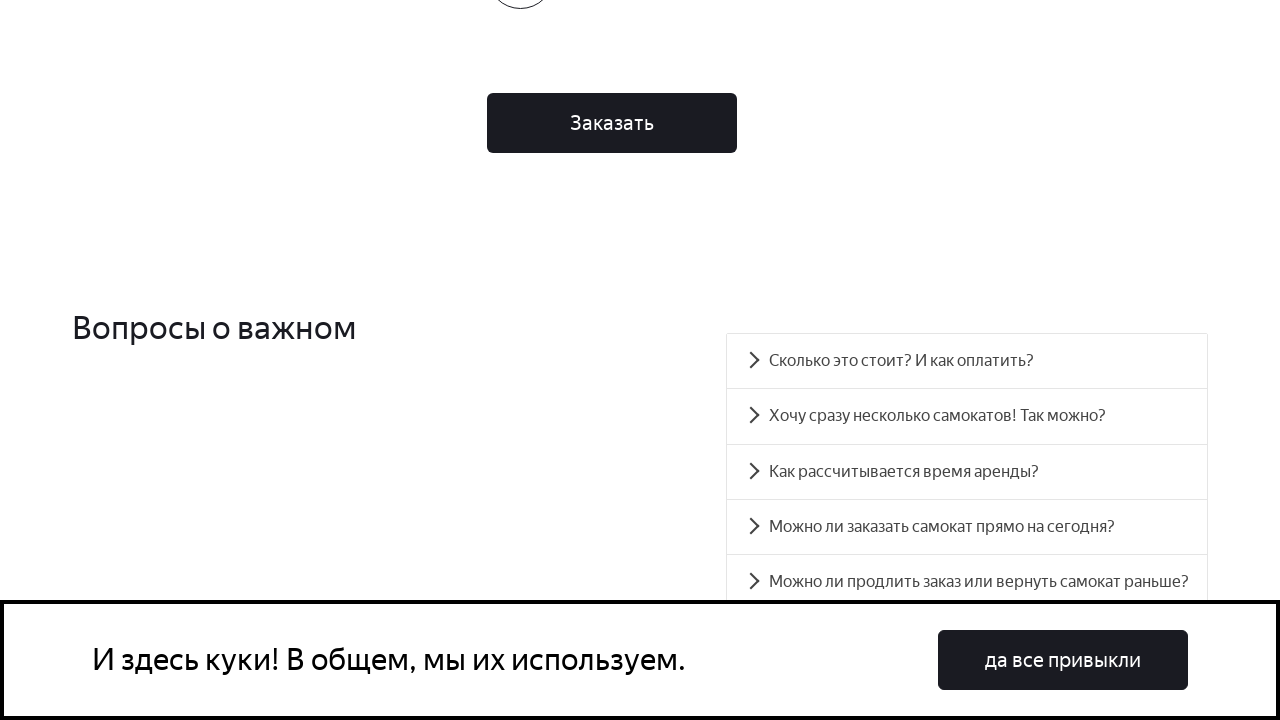

Clicked accordion button 0 to expand answer at (967, 361) on #accordion__heading-0
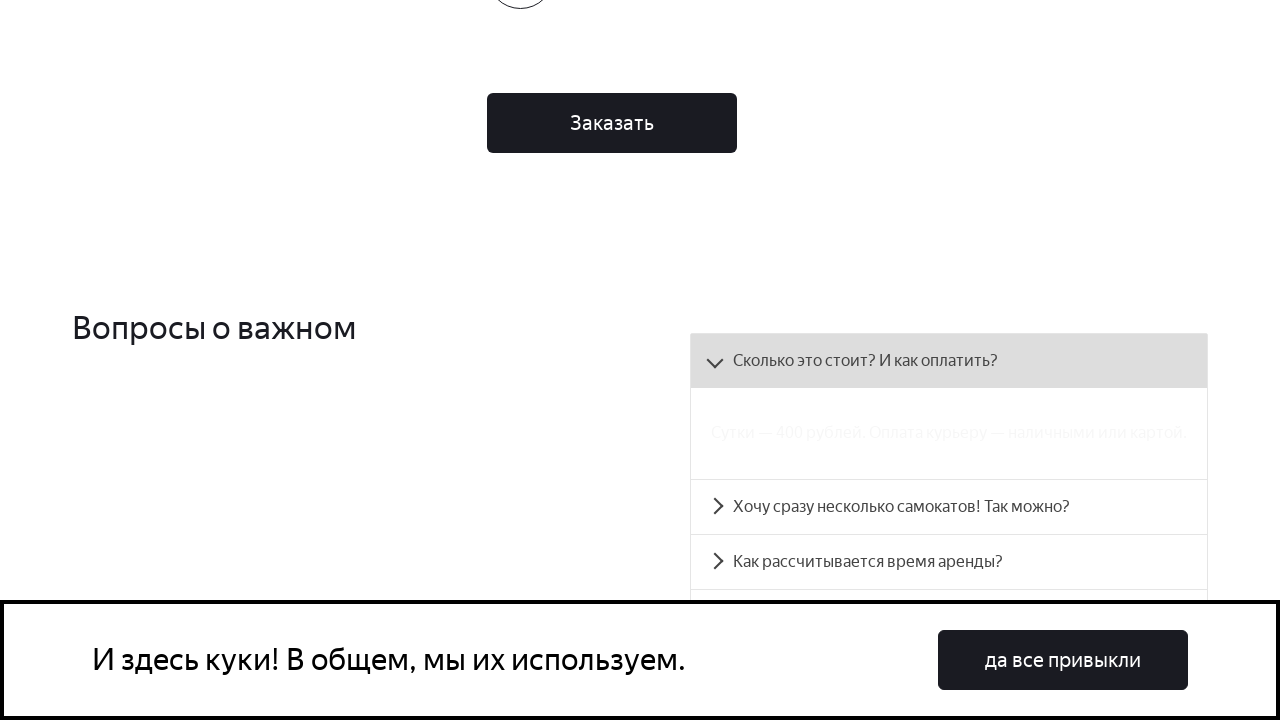

Accordion panel 0 became visible
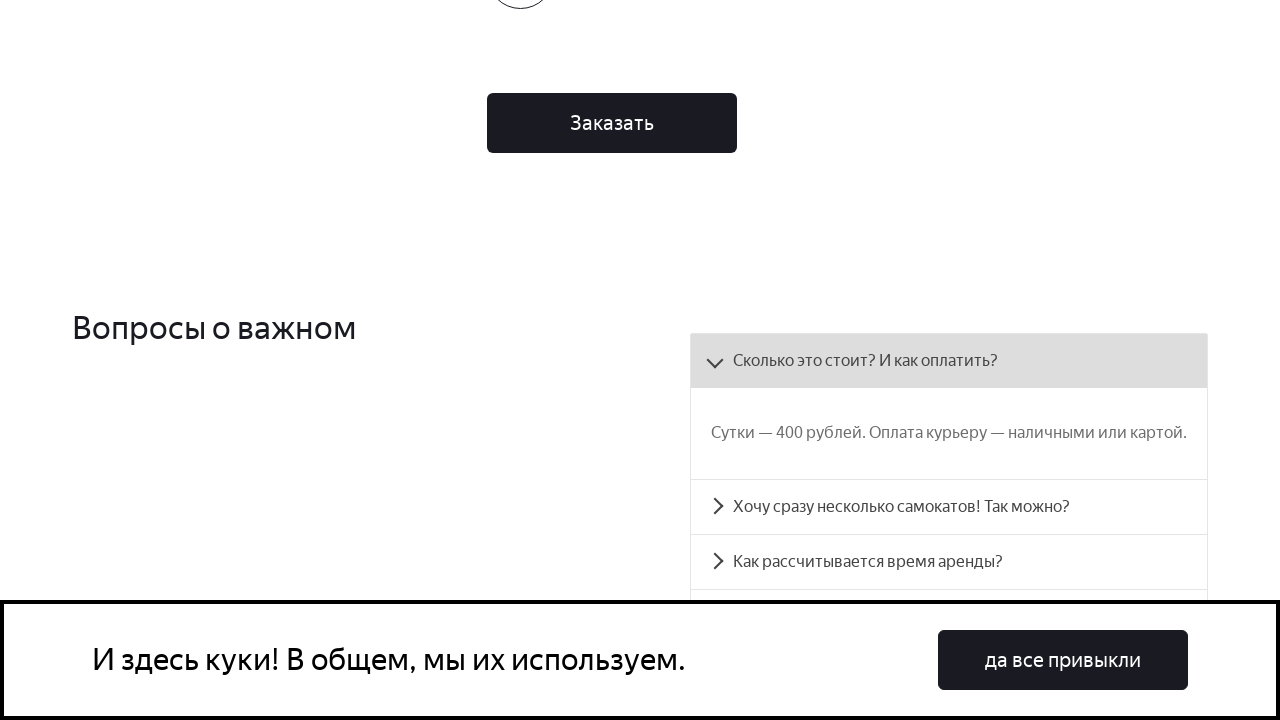

Retrieved text content from accordion panel 0
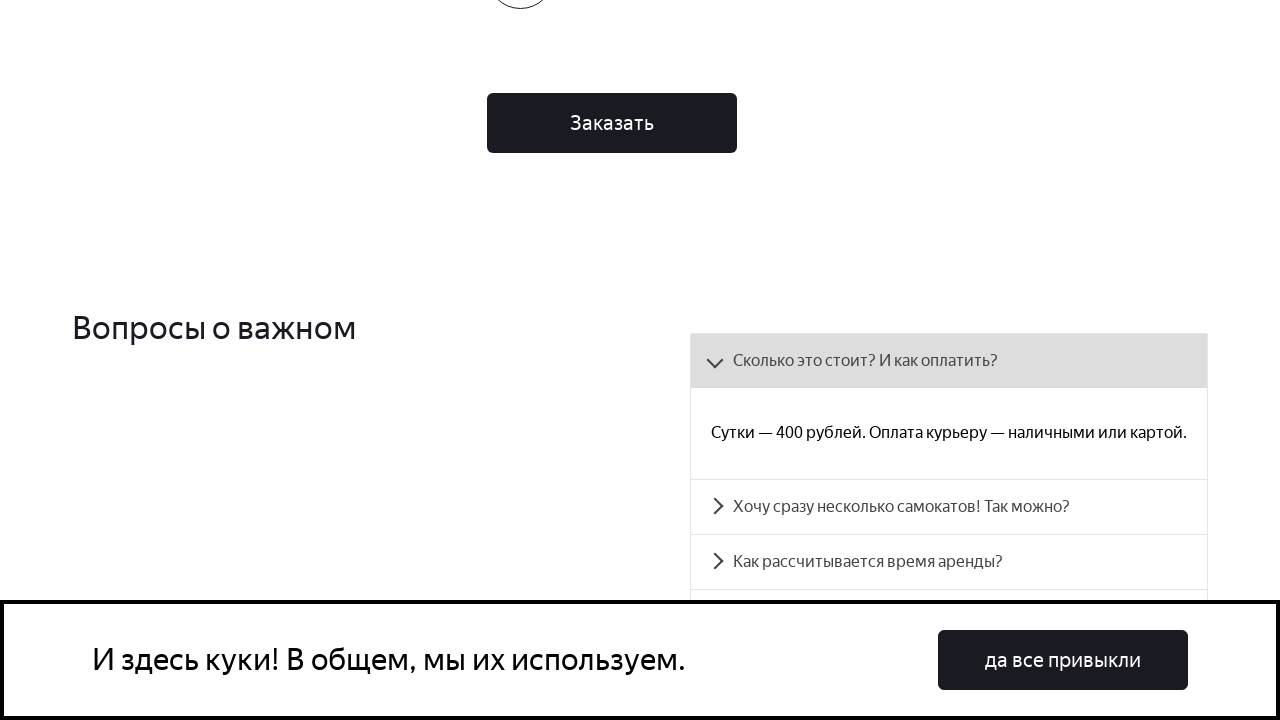

Verified accordion answer 0 matches expected text
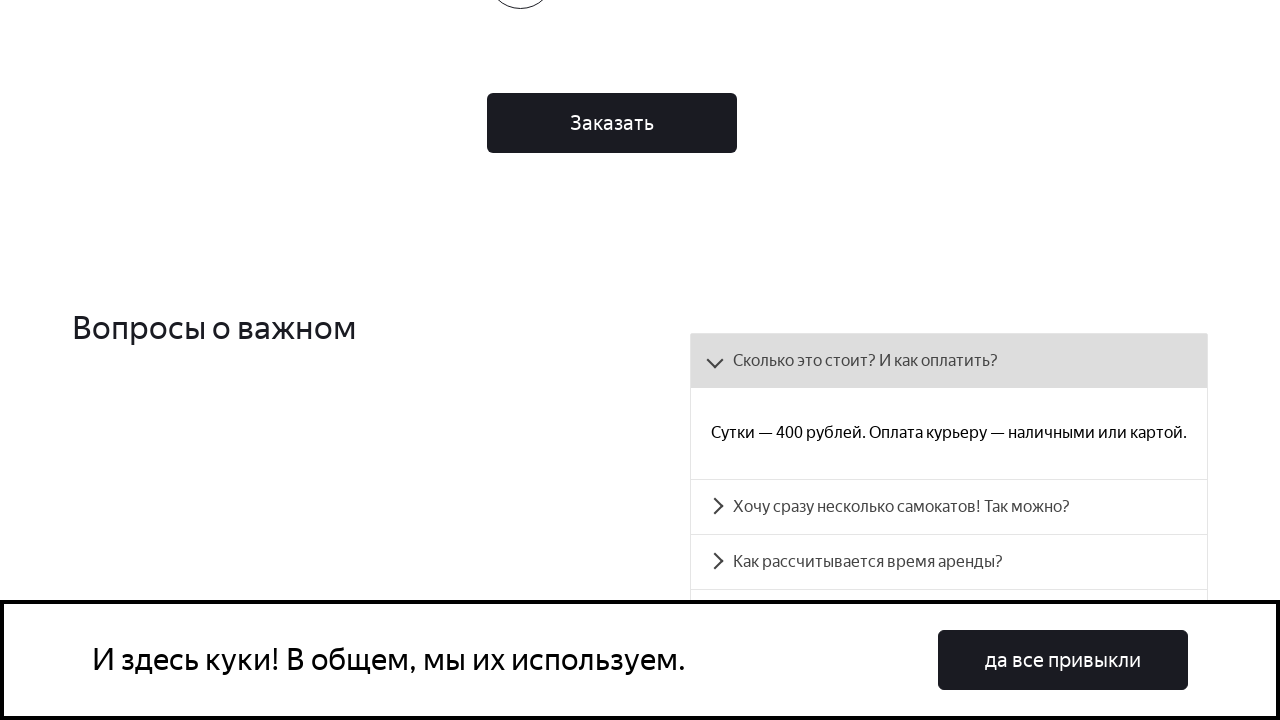

Scrolled accordion button 1 into view
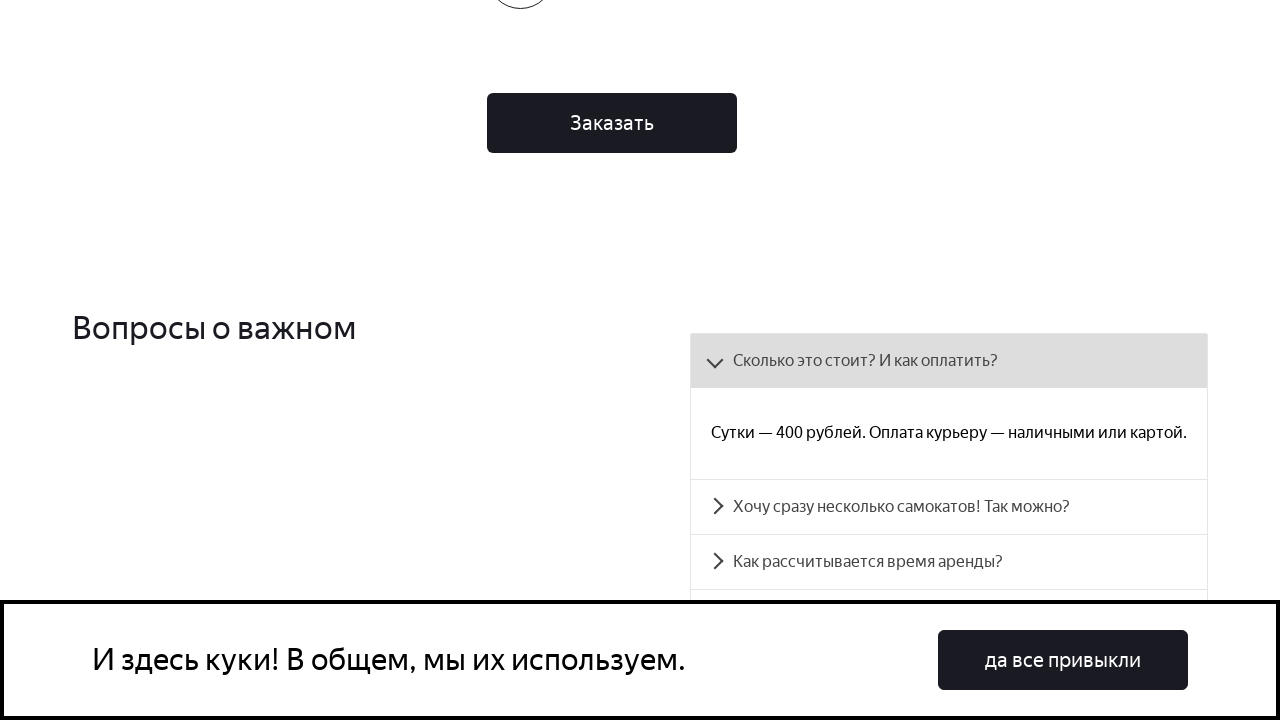

Clicked accordion button 1 to expand answer at (949, 507) on #accordion__heading-1
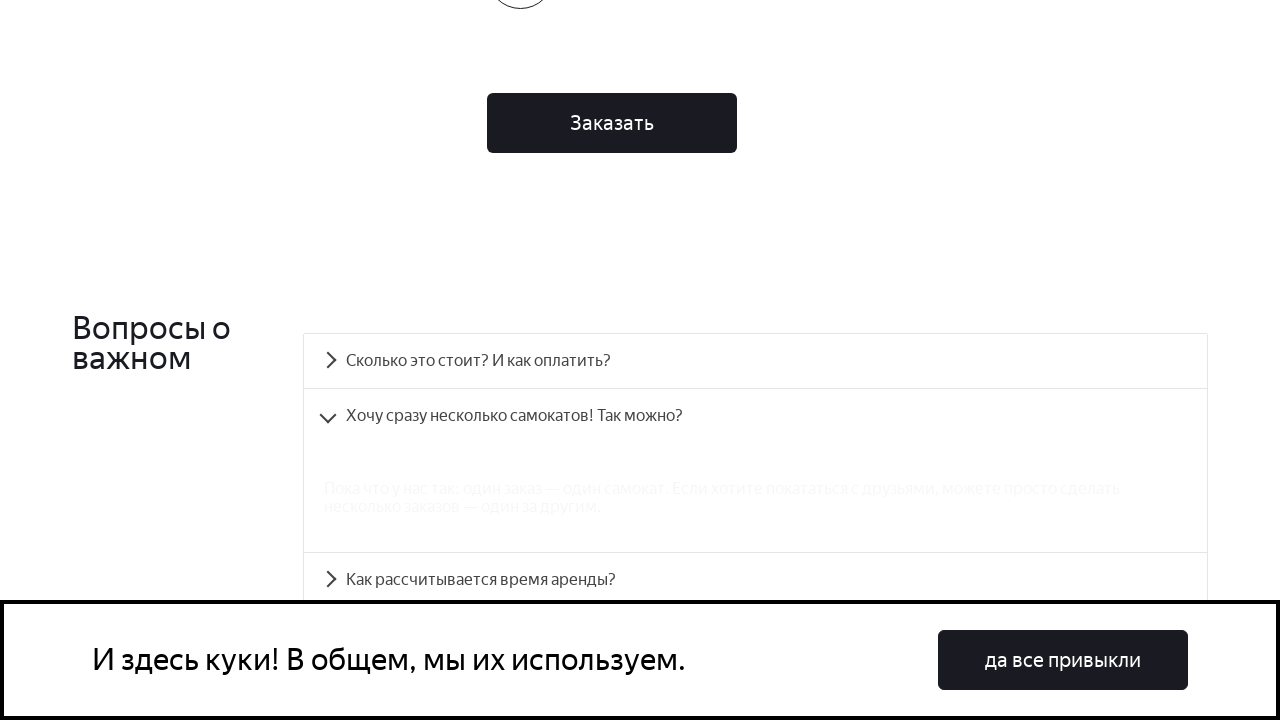

Accordion panel 1 became visible
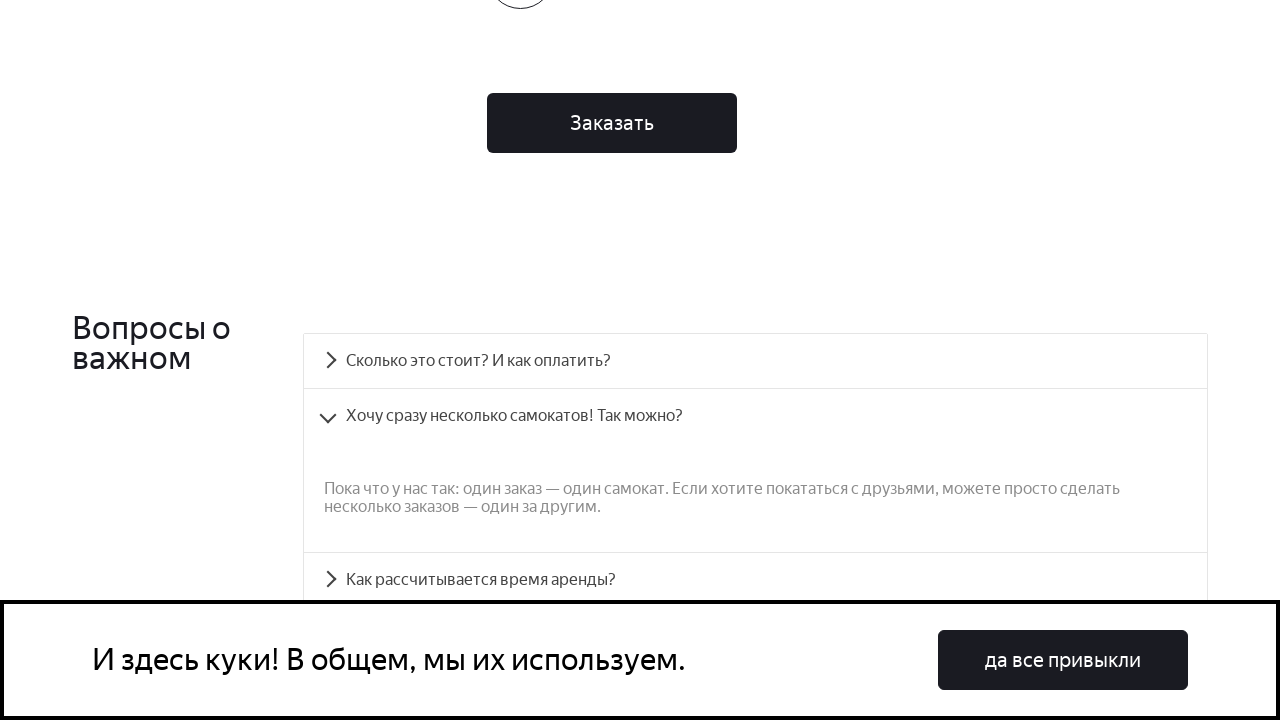

Retrieved text content from accordion panel 1
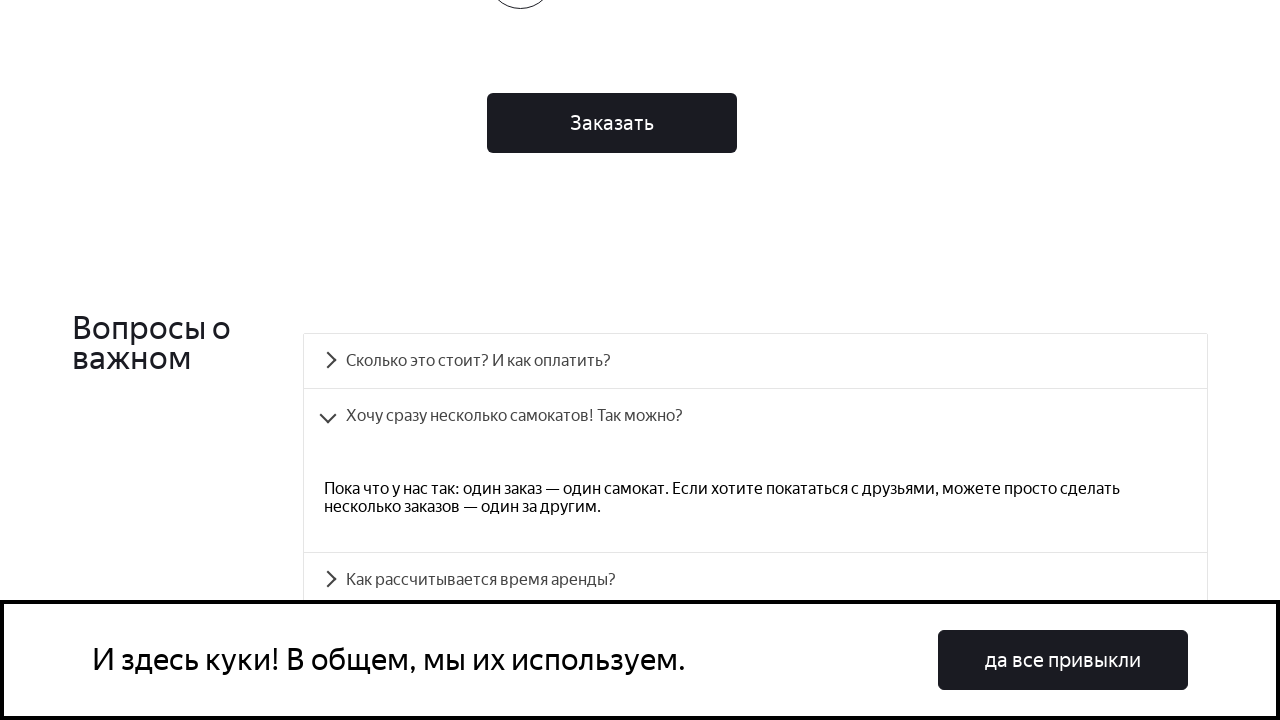

Verified accordion answer 1 matches expected text
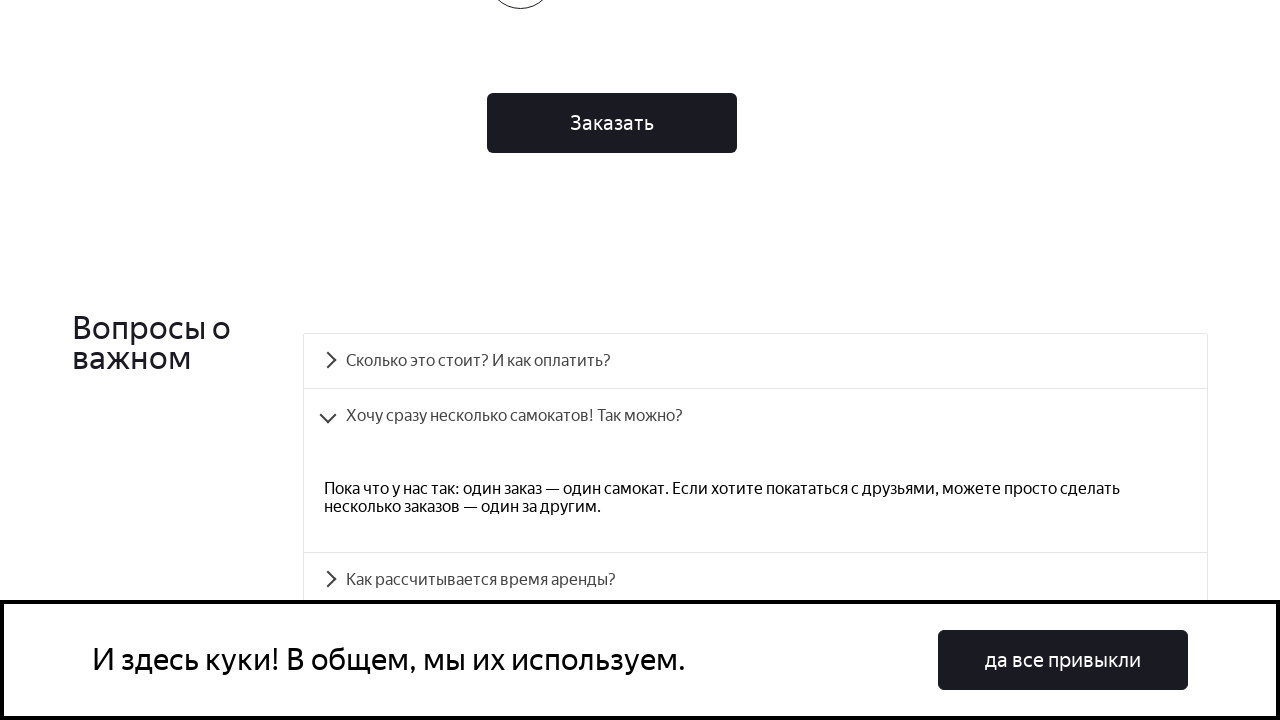

Scrolled accordion button 2 into view
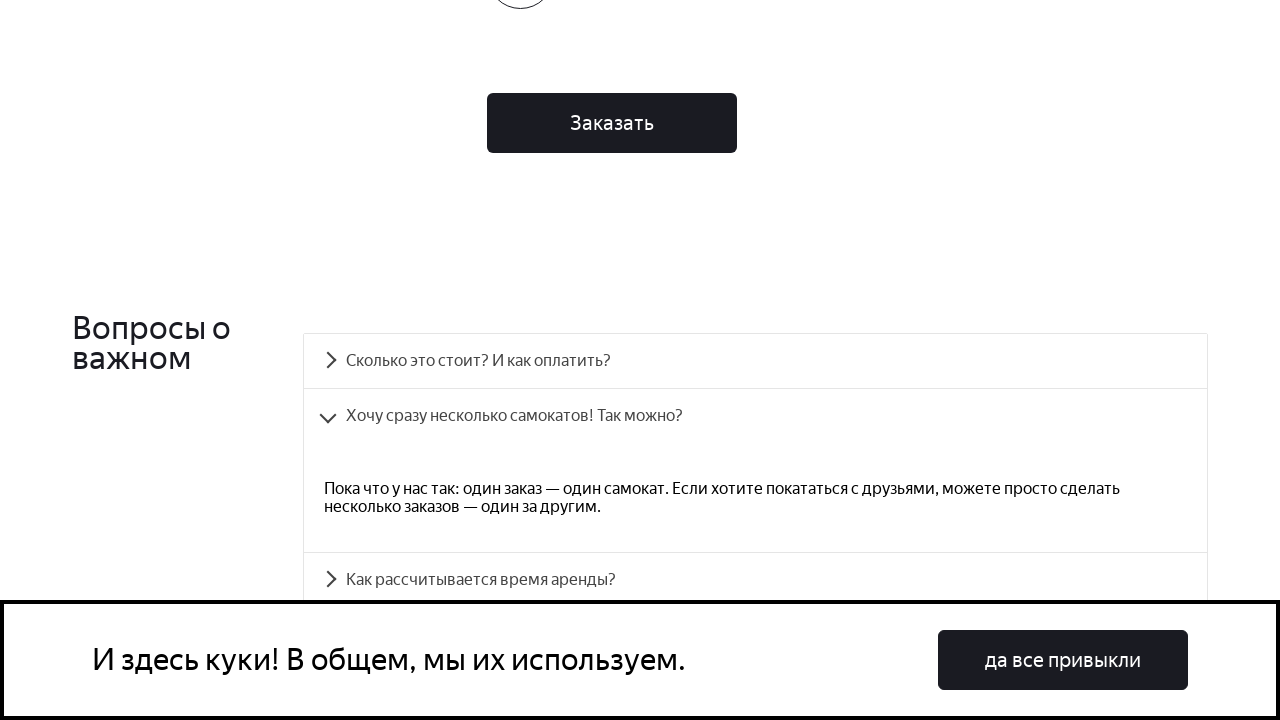

Clicked accordion button 2 to expand answer at (755, 580) on #accordion__heading-2
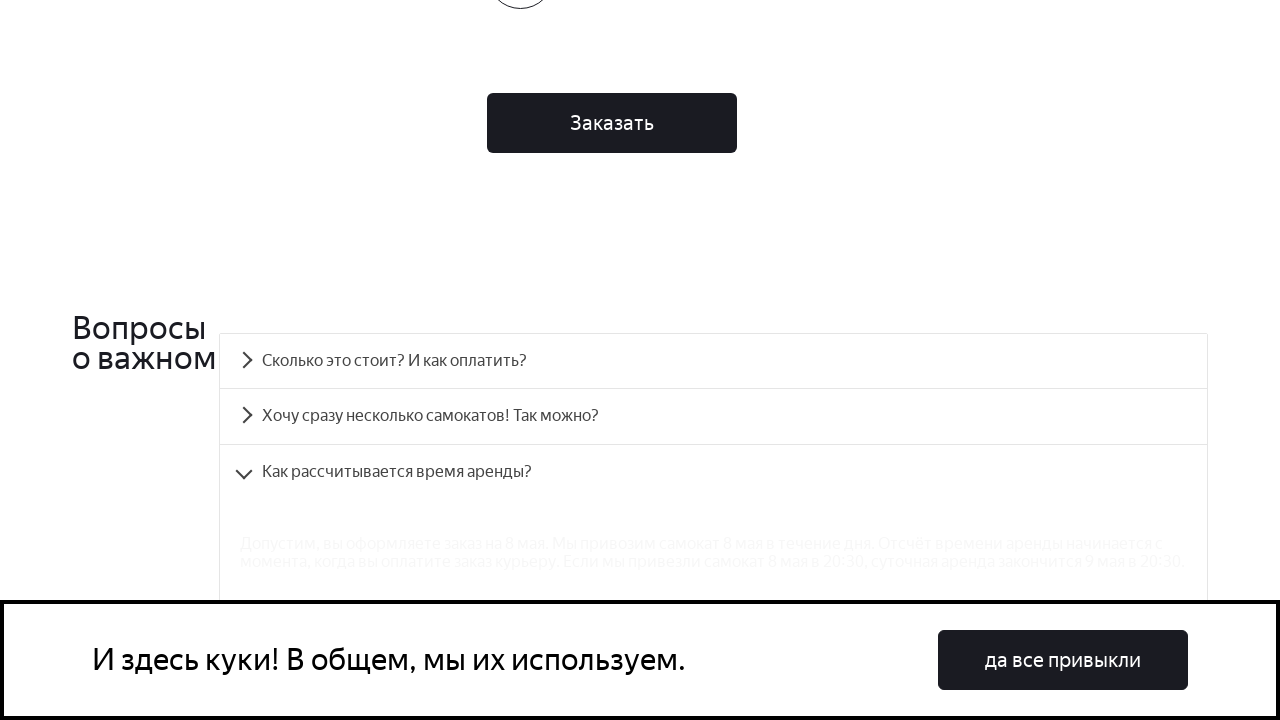

Accordion panel 2 became visible
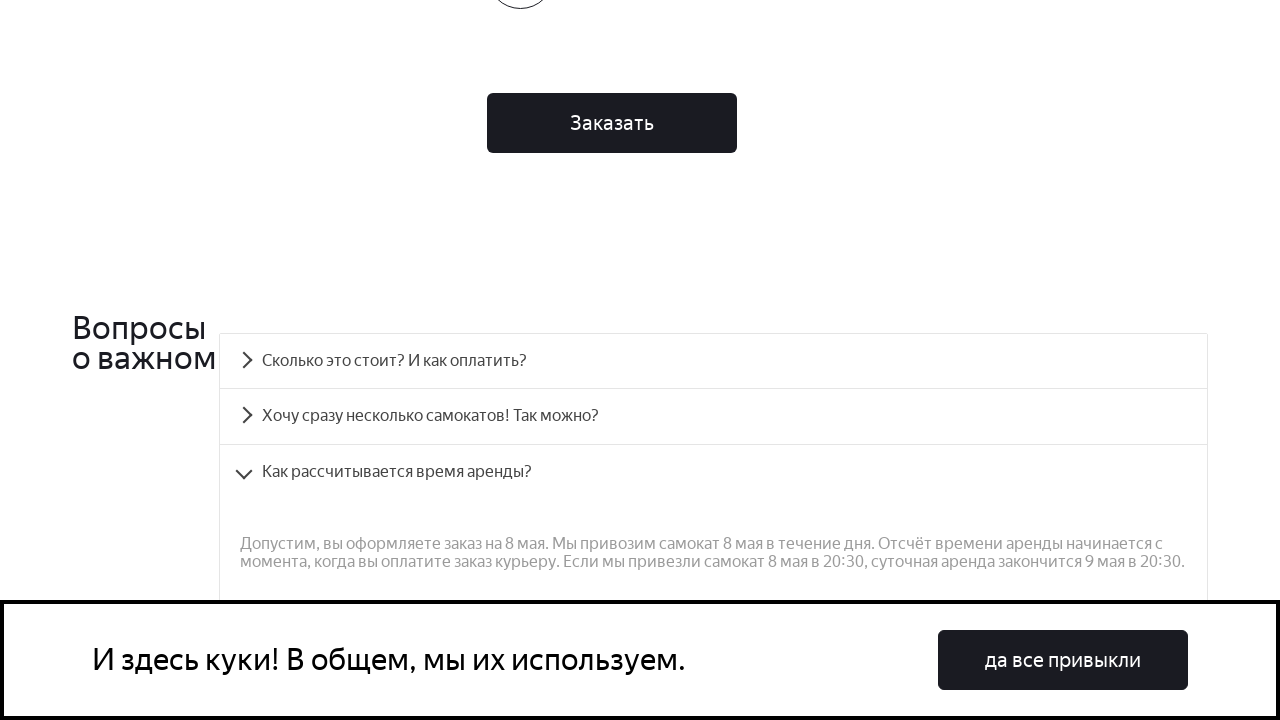

Retrieved text content from accordion panel 2
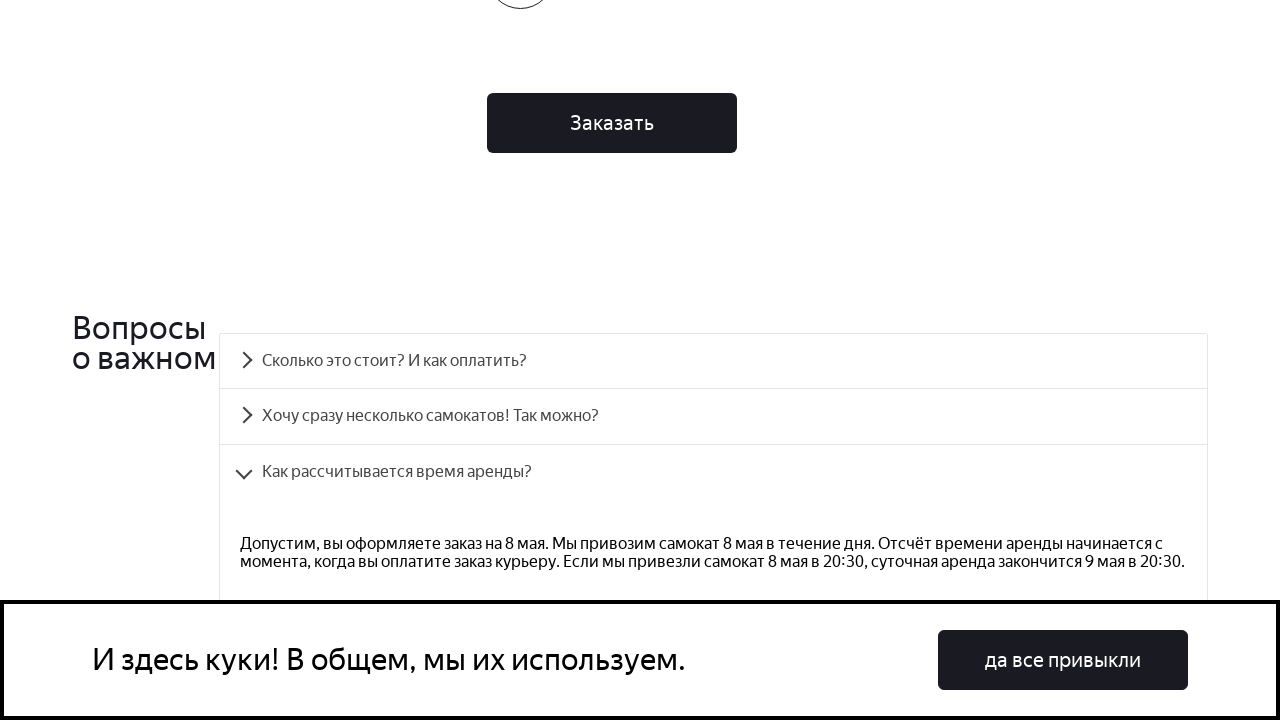

Verified accordion answer 2 matches expected text
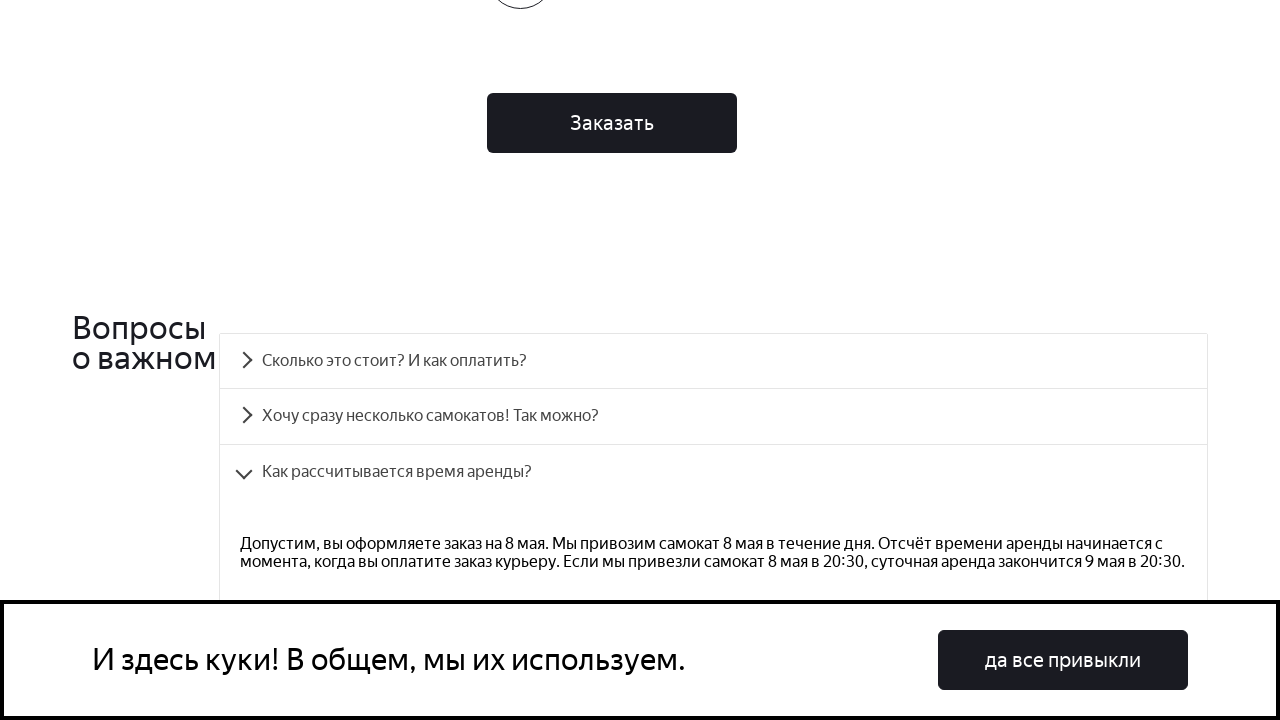

Scrolled accordion button 3 into view
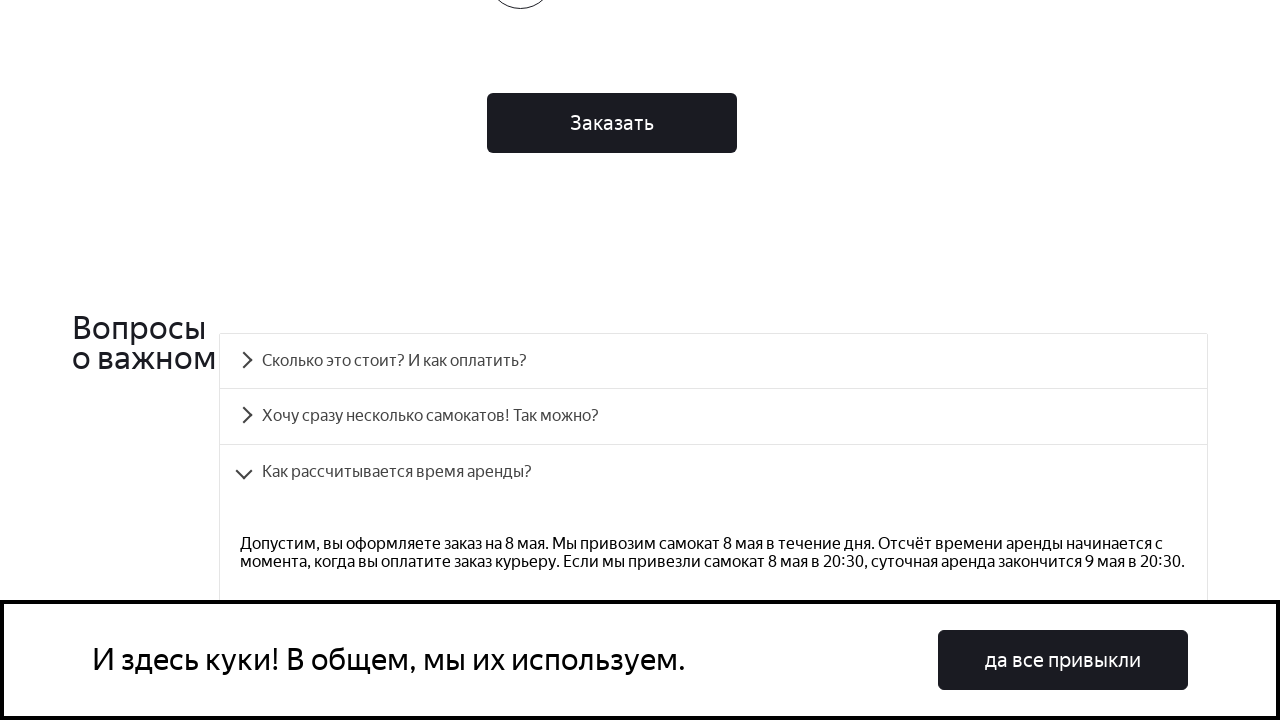

Clicked accordion button 3 to expand answer at (714, 361) on #accordion__heading-3
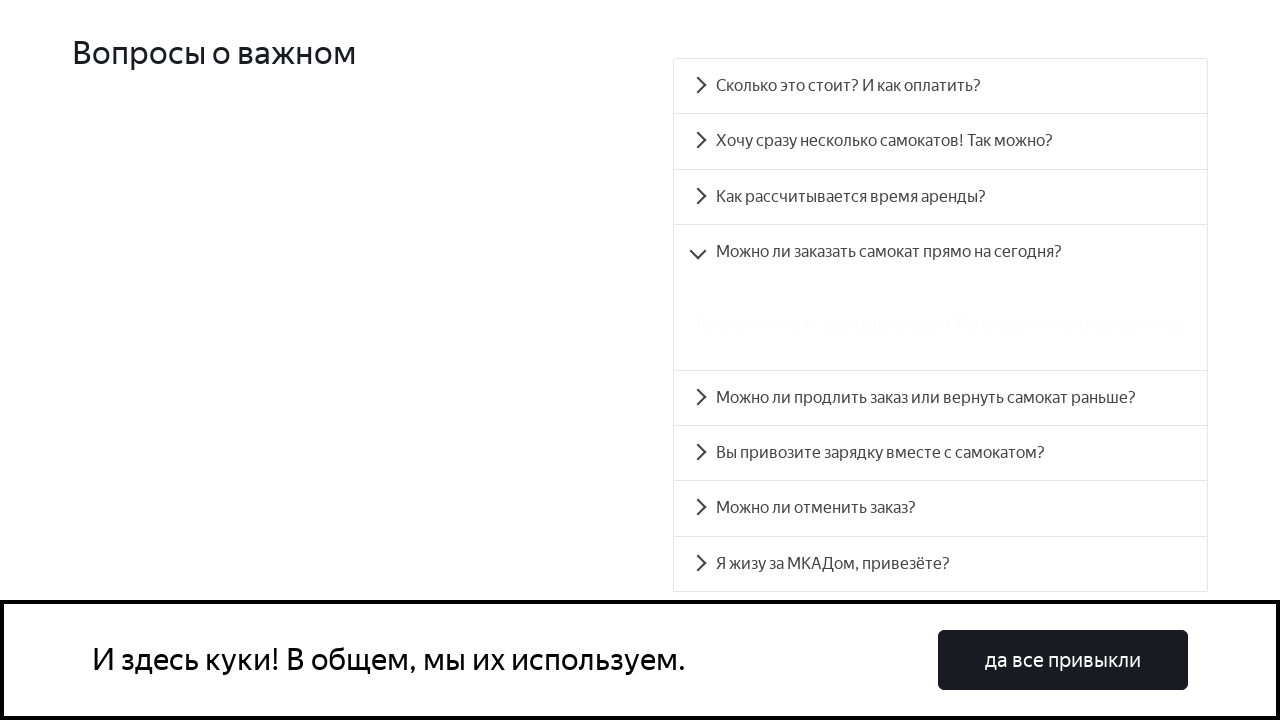

Accordion panel 3 became visible
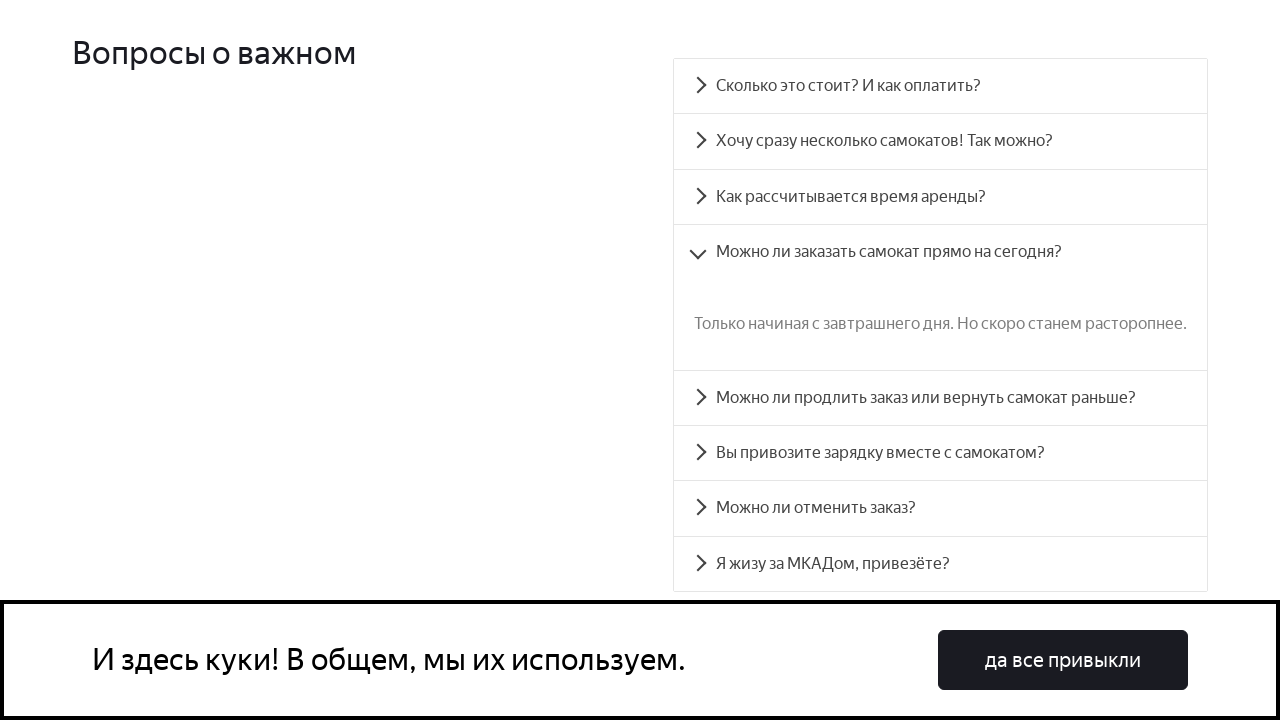

Retrieved text content from accordion panel 3
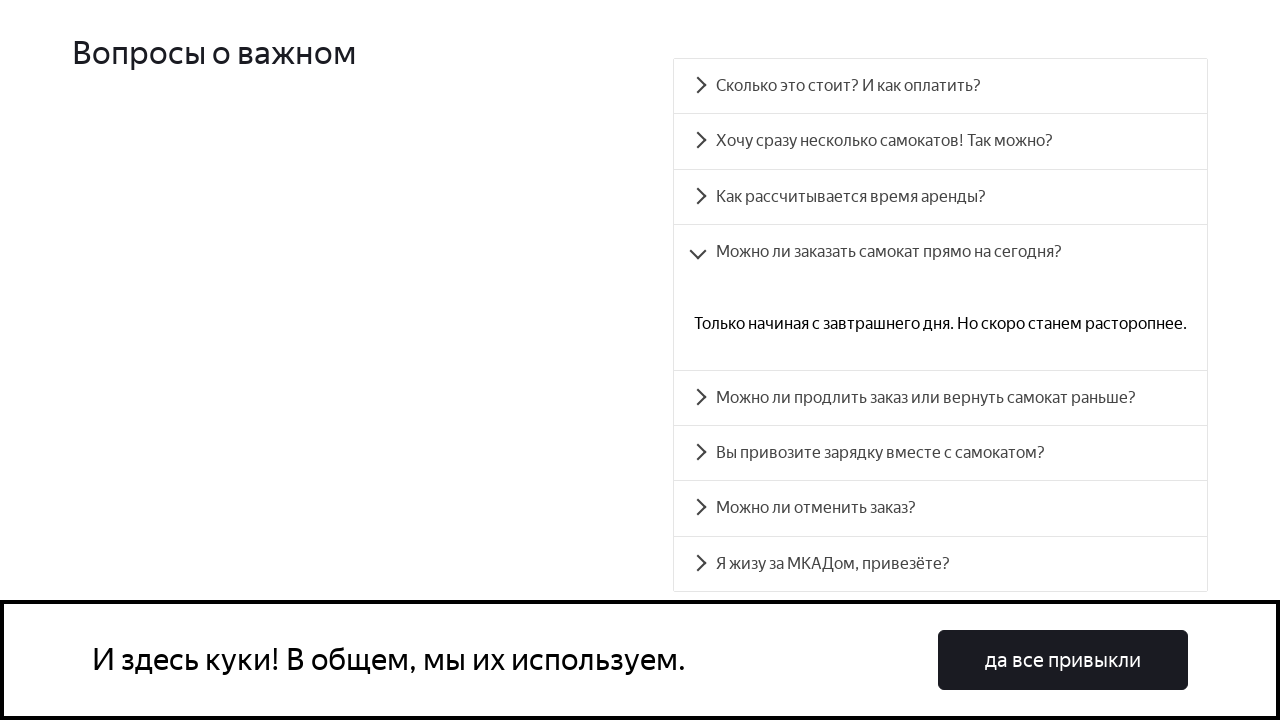

Verified accordion answer 3 matches expected text
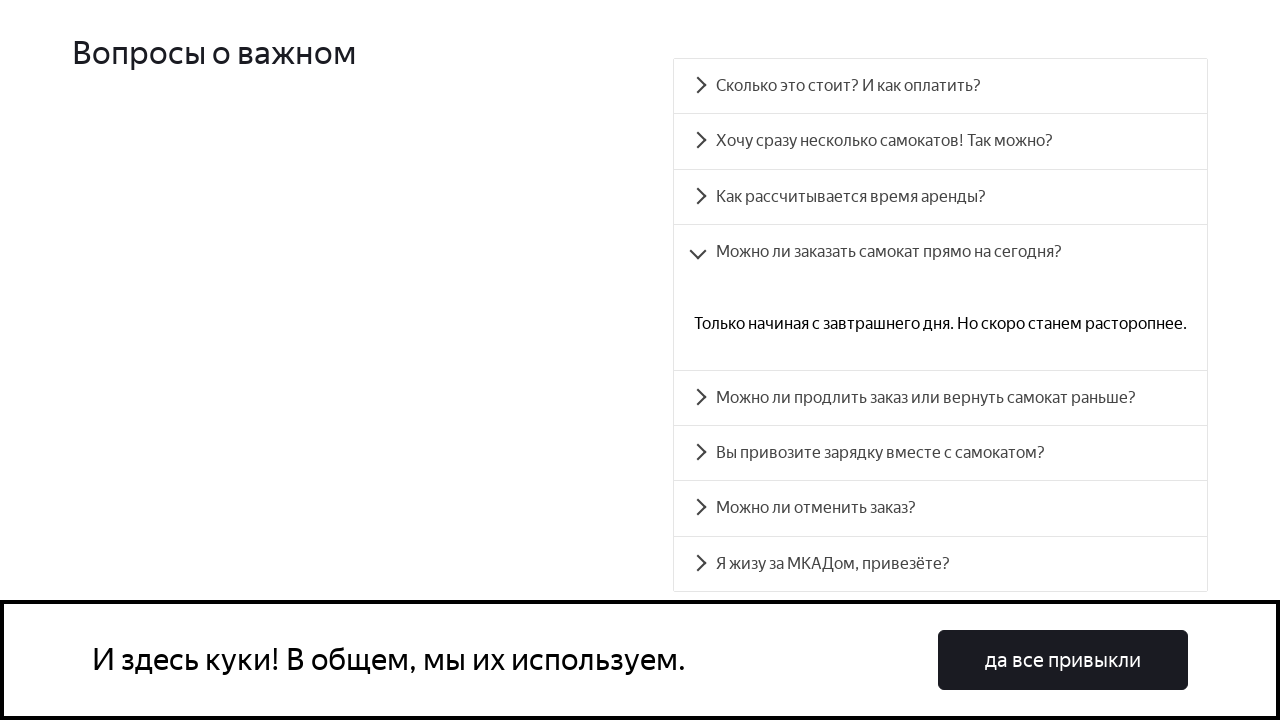

Scrolled accordion button 4 into view
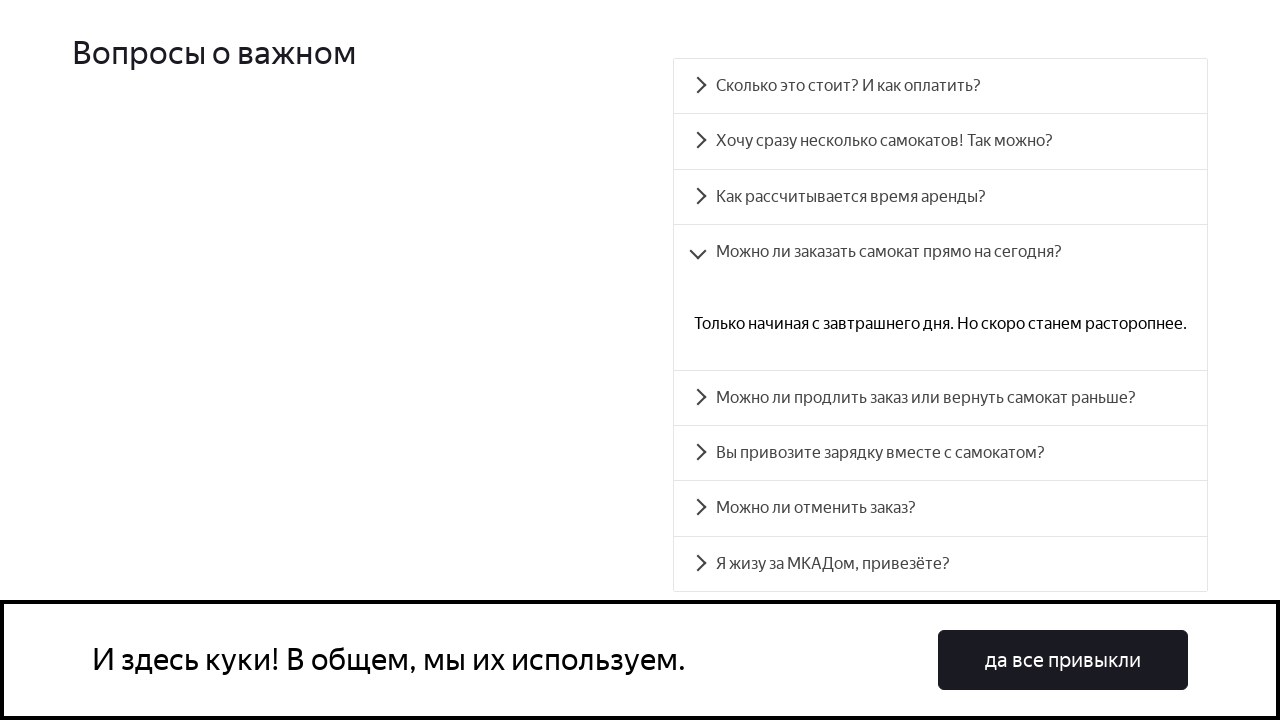

Clicked accordion button 4 to expand answer at (940, 398) on #accordion__heading-4
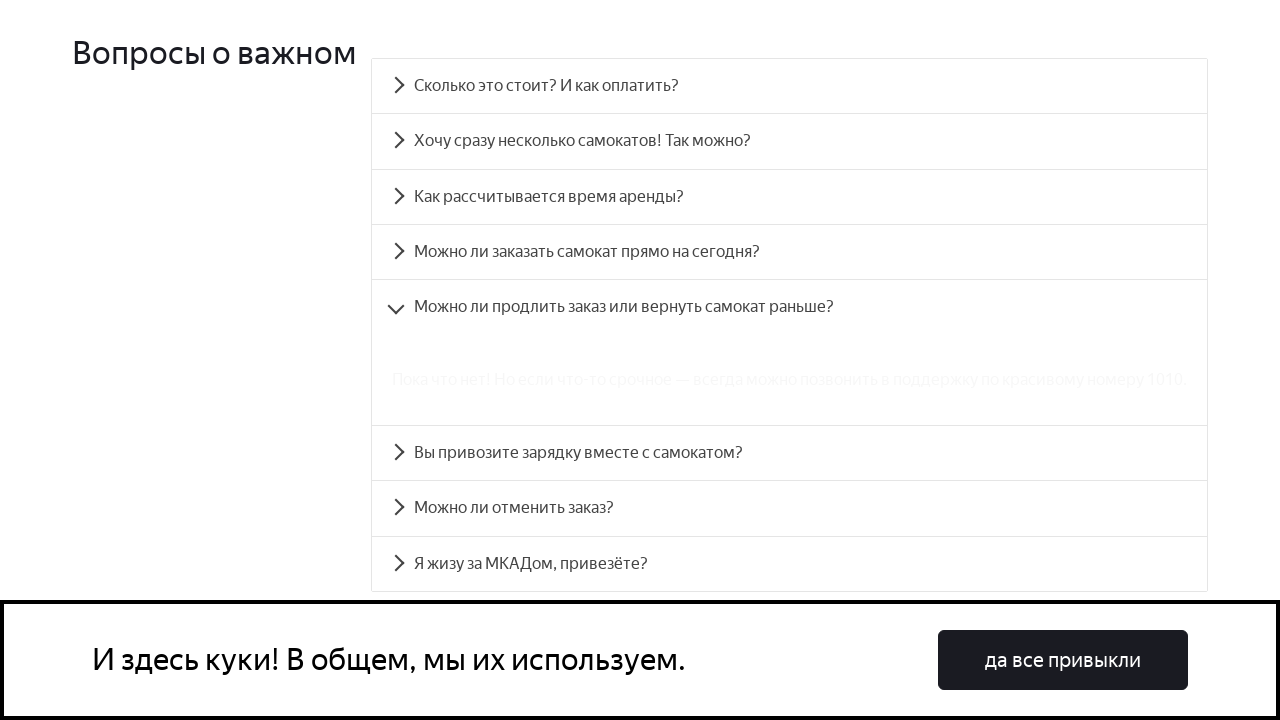

Accordion panel 4 became visible
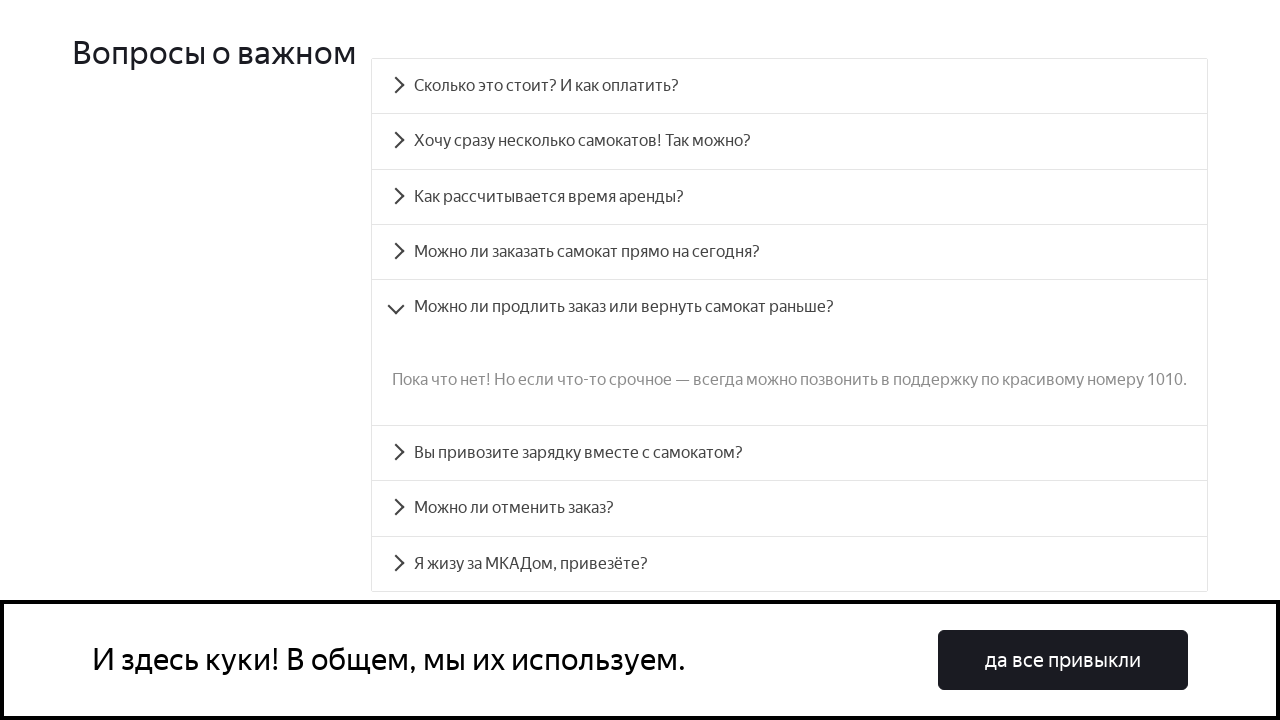

Retrieved text content from accordion panel 4
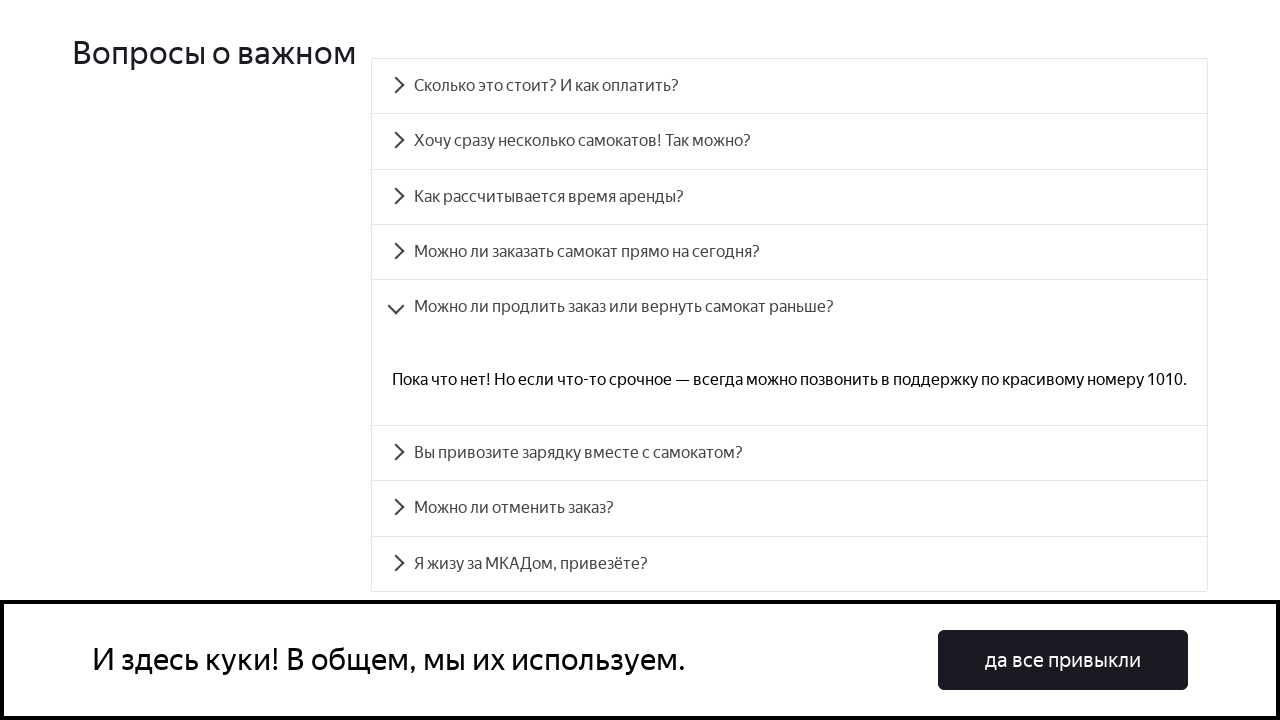

Verified accordion answer 4 matches expected text
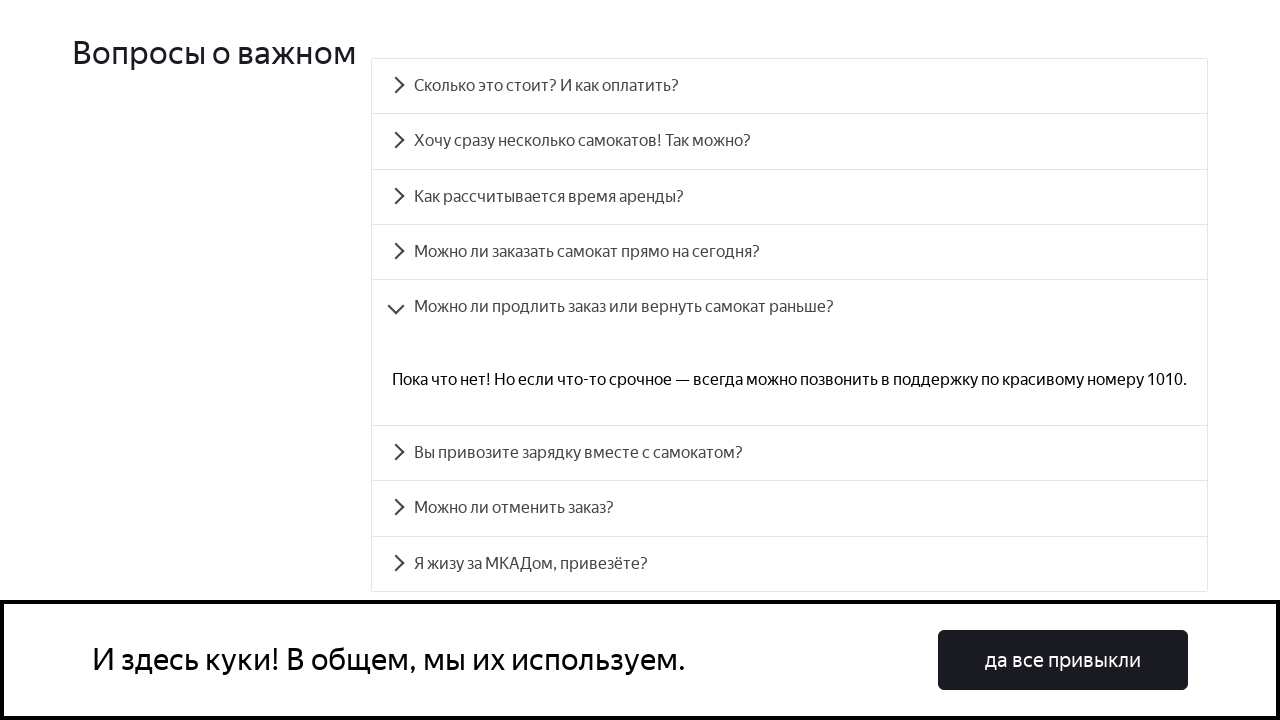

Scrolled accordion button 5 into view
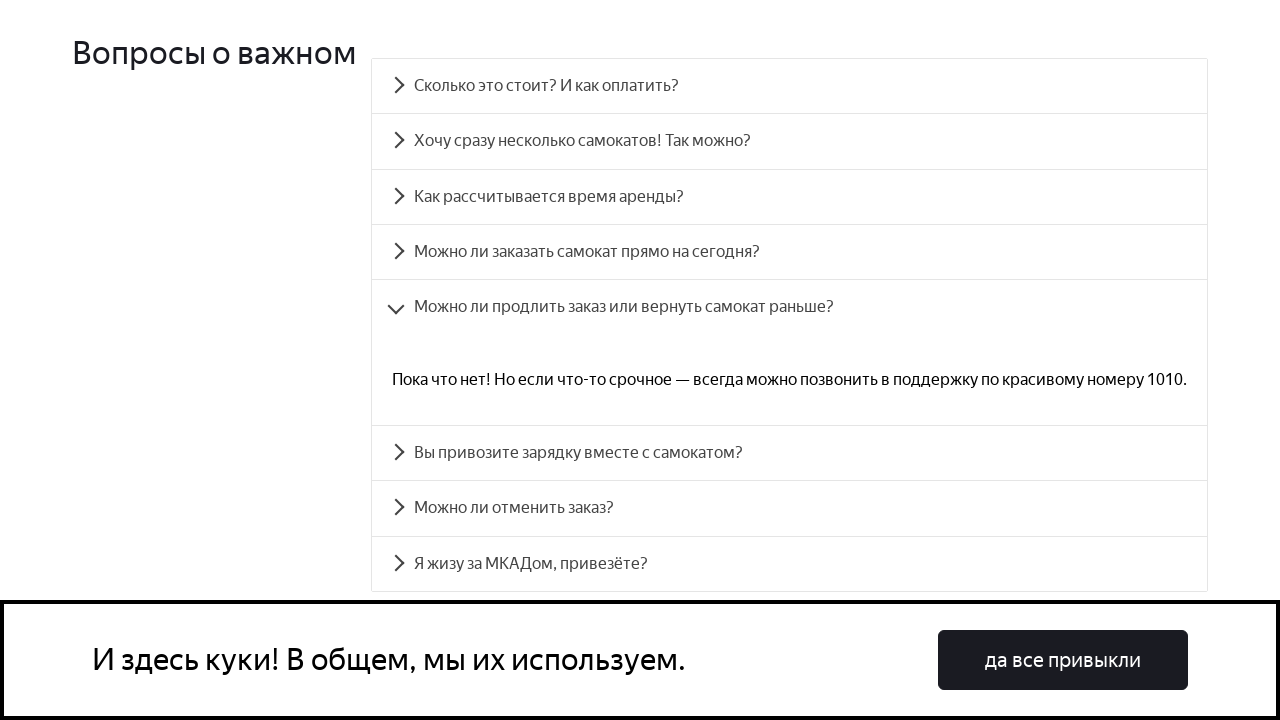

Clicked accordion button 5 to expand answer at (790, 453) on #accordion__heading-5
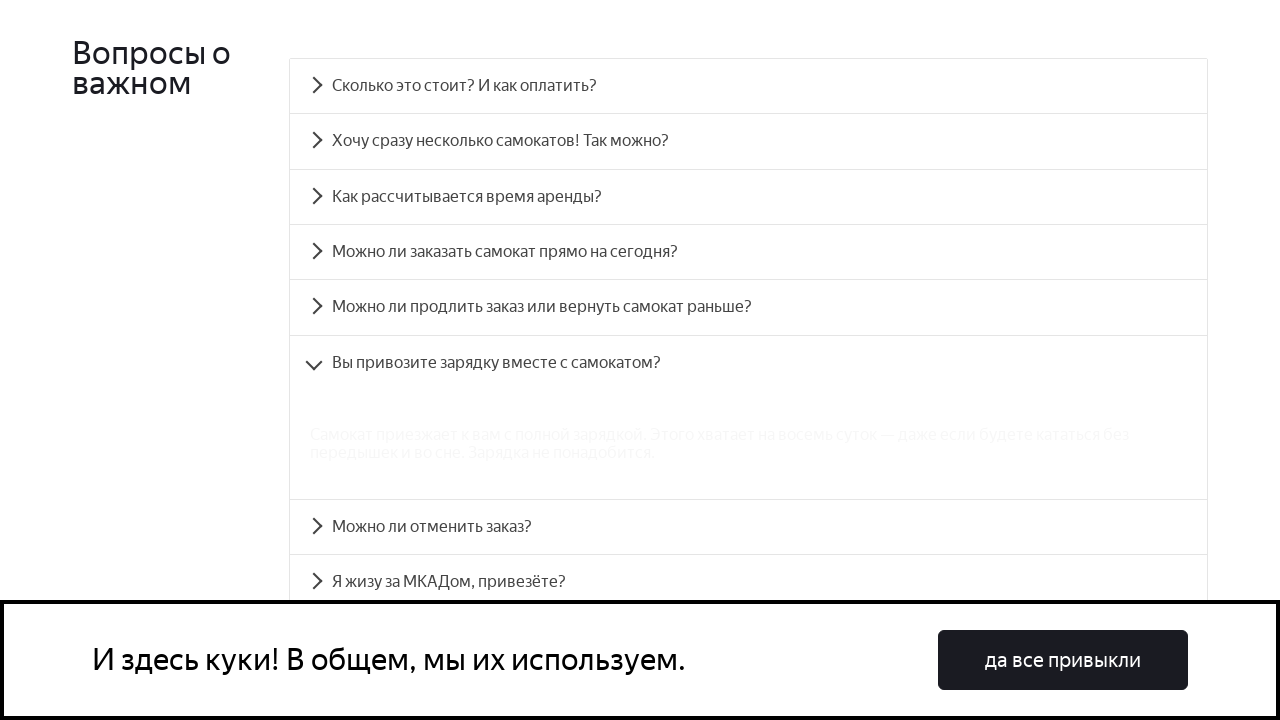

Accordion panel 5 became visible
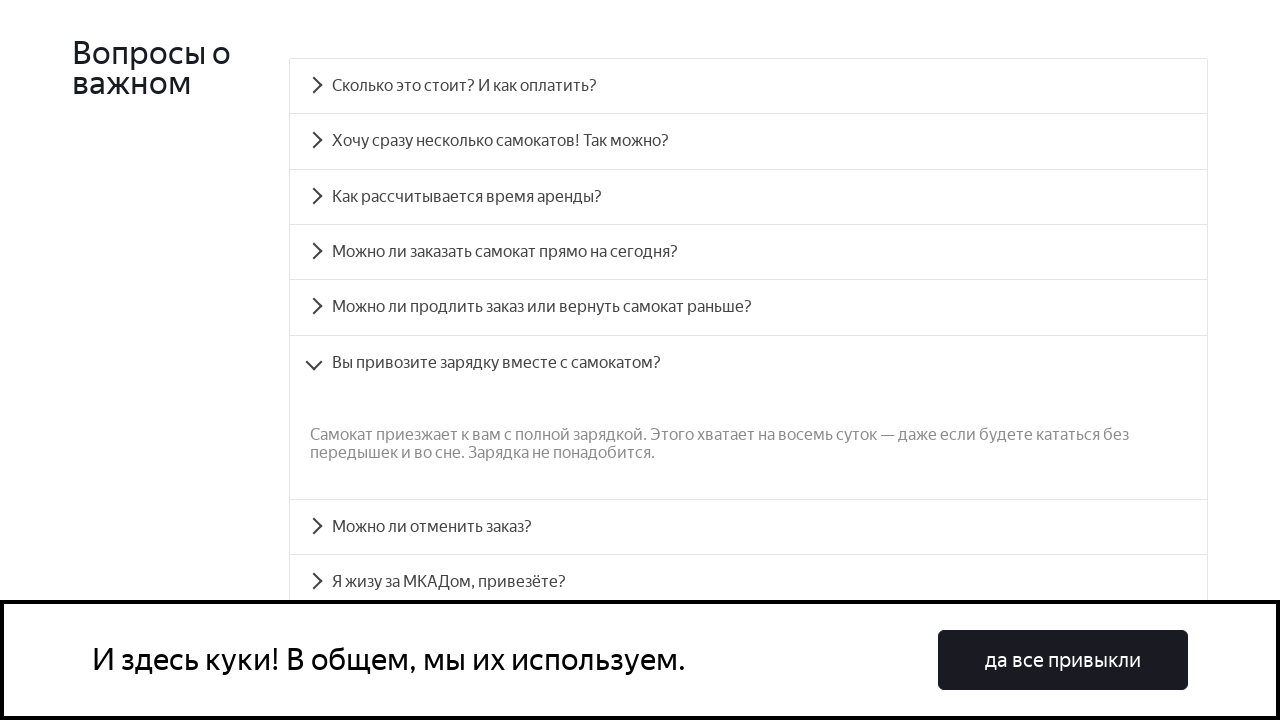

Retrieved text content from accordion panel 5
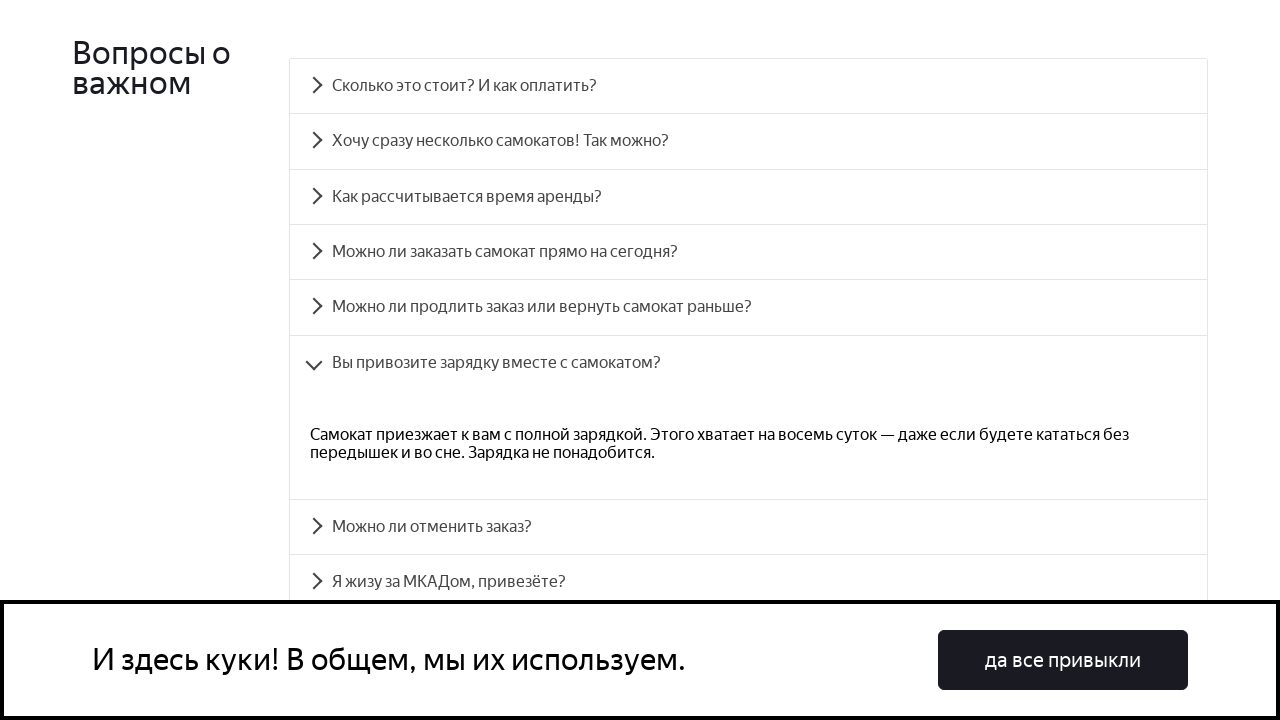

Verified accordion answer 5 matches expected text
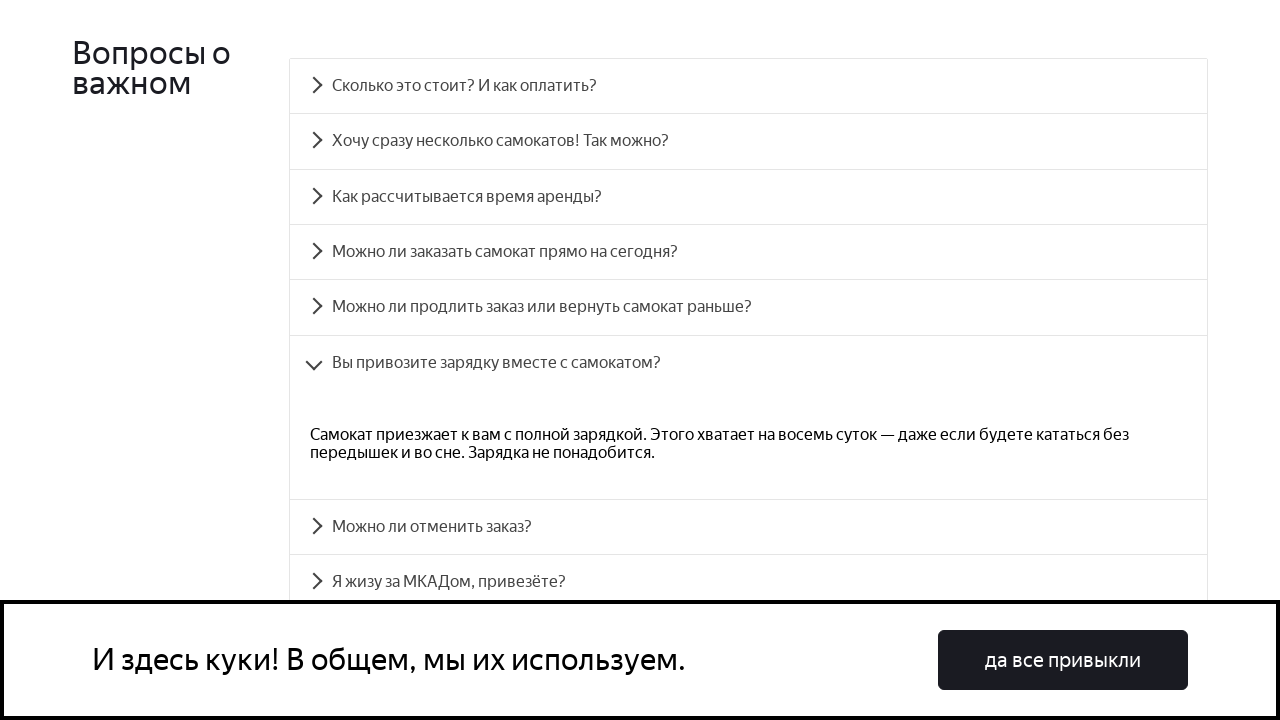

Scrolled accordion button 6 into view
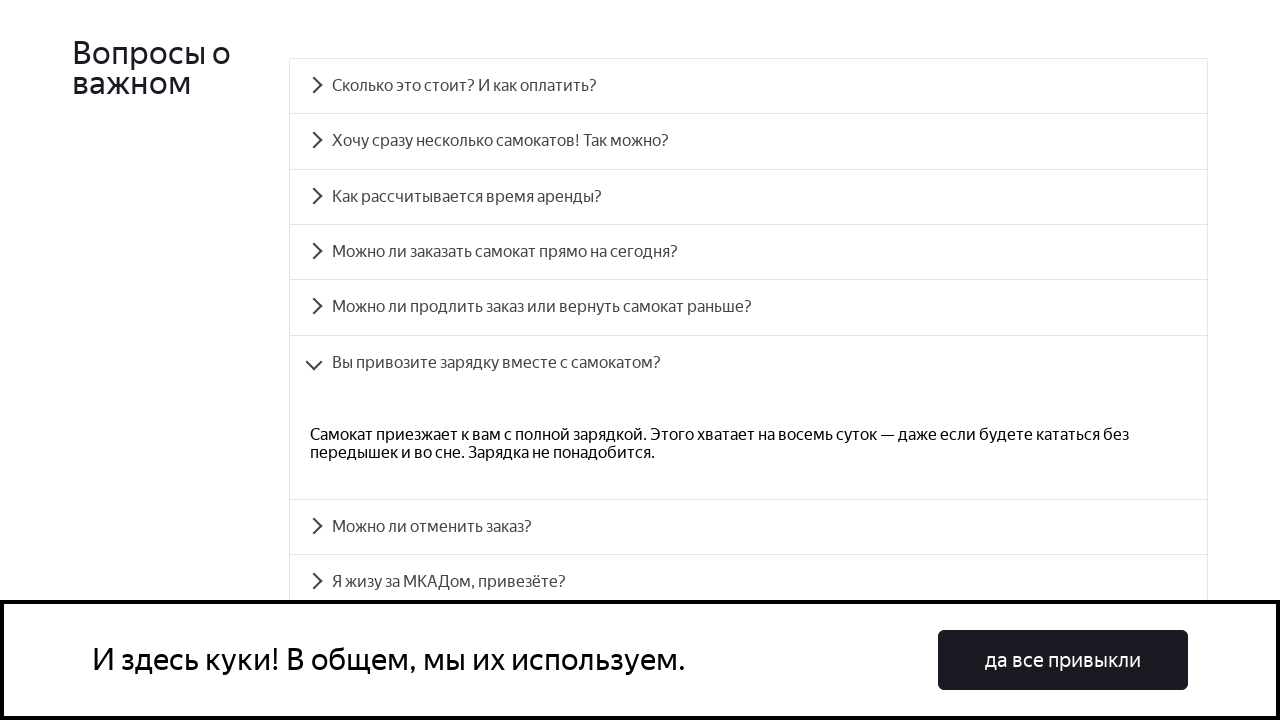

Clicked accordion button 6 to expand answer at (748, 527) on #accordion__heading-6
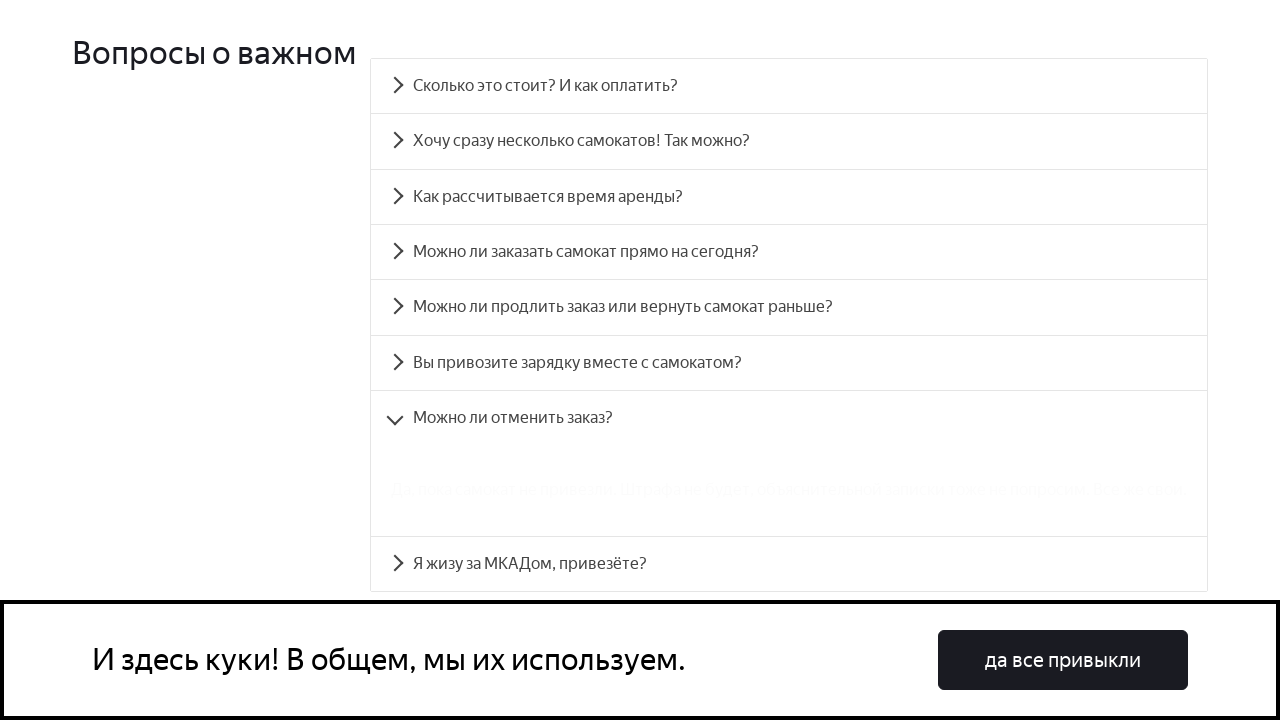

Accordion panel 6 became visible
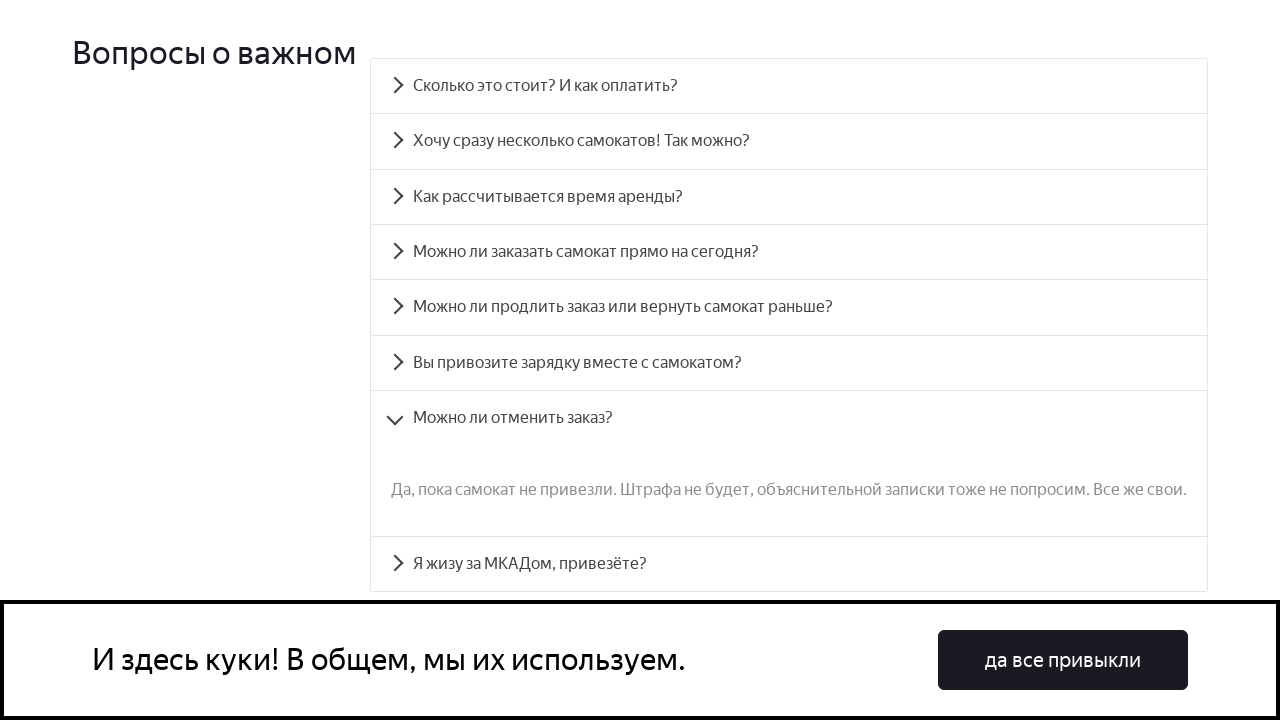

Retrieved text content from accordion panel 6
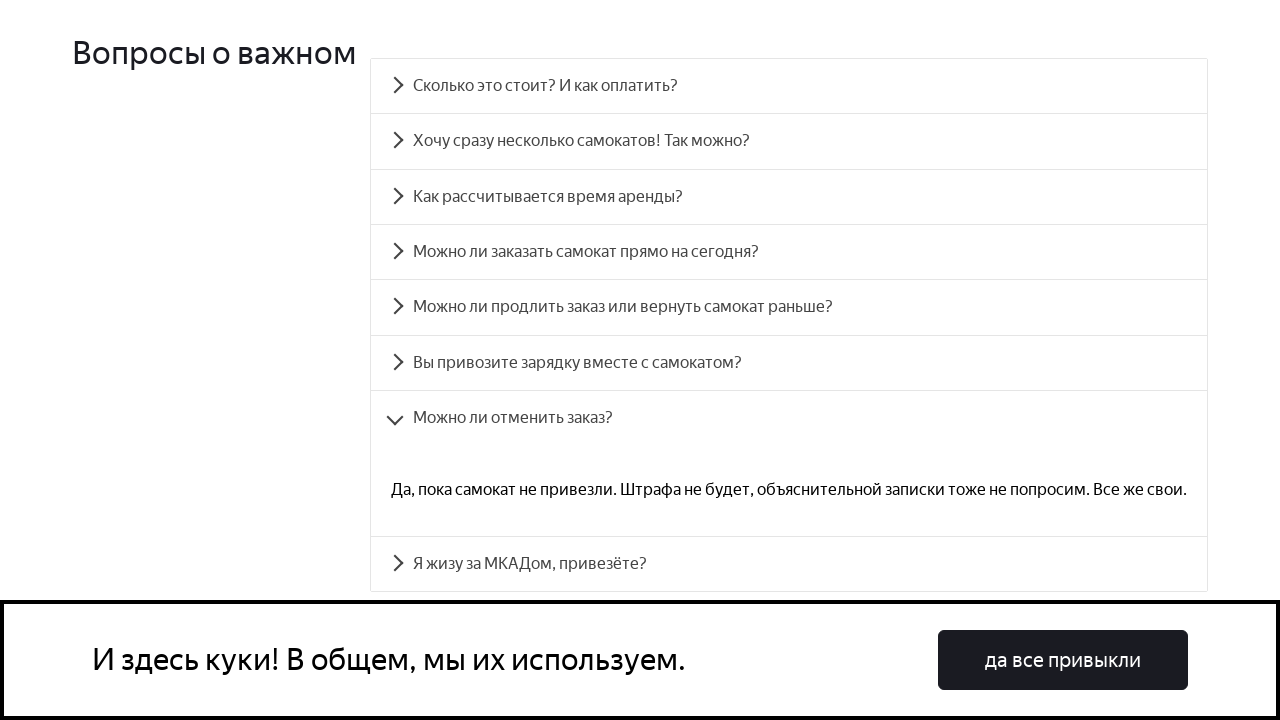

Verified accordion answer 6 matches expected text
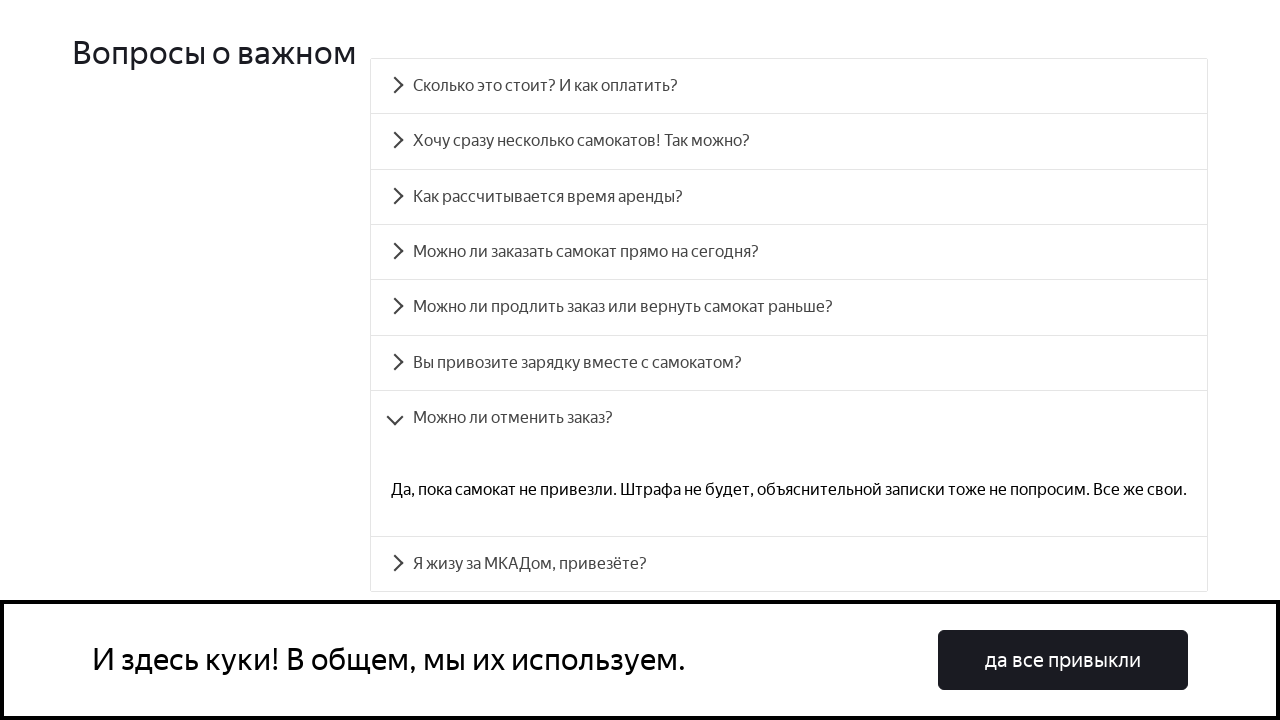

Scrolled accordion button 7 into view
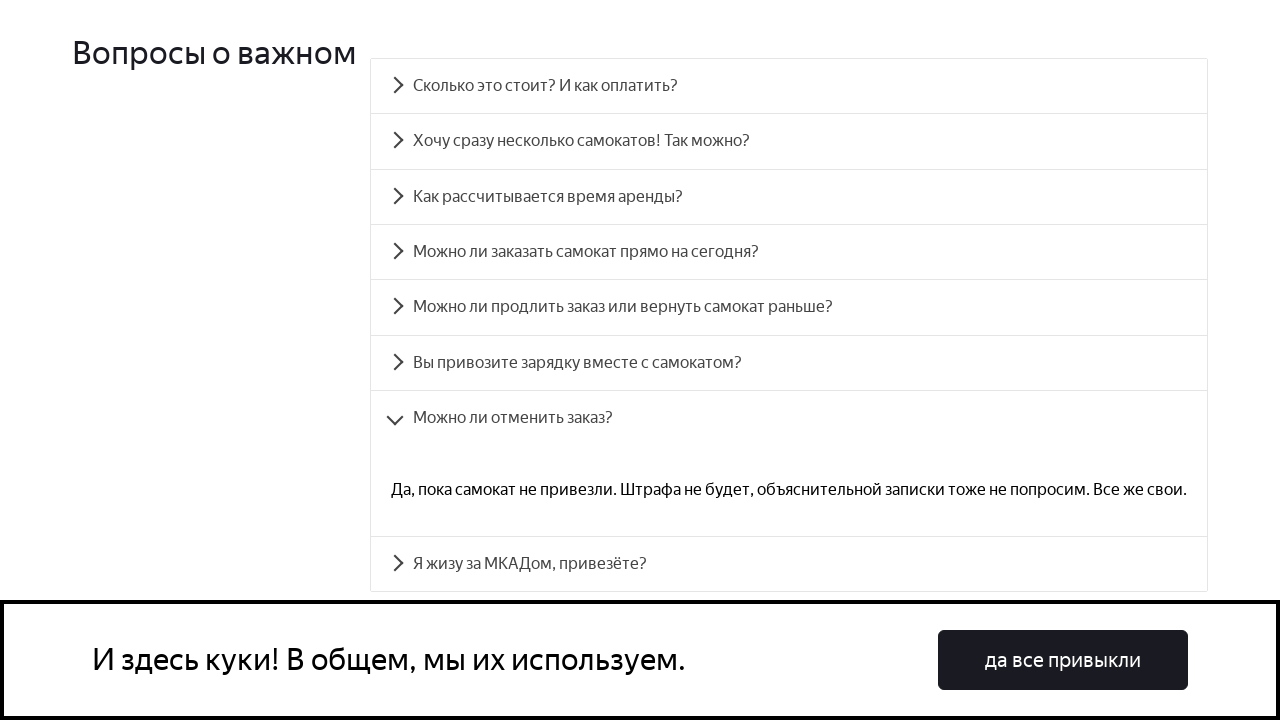

Clicked accordion button 7 to expand answer at (789, 564) on #accordion__heading-7
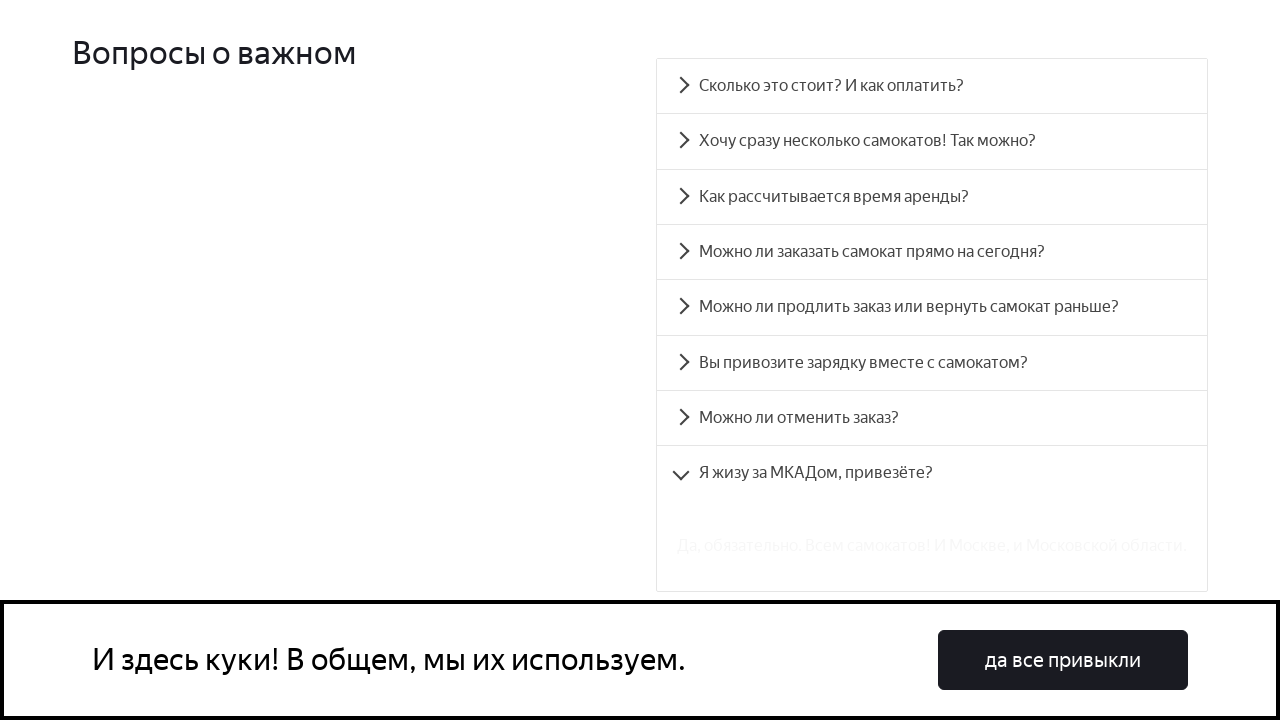

Accordion panel 7 became visible
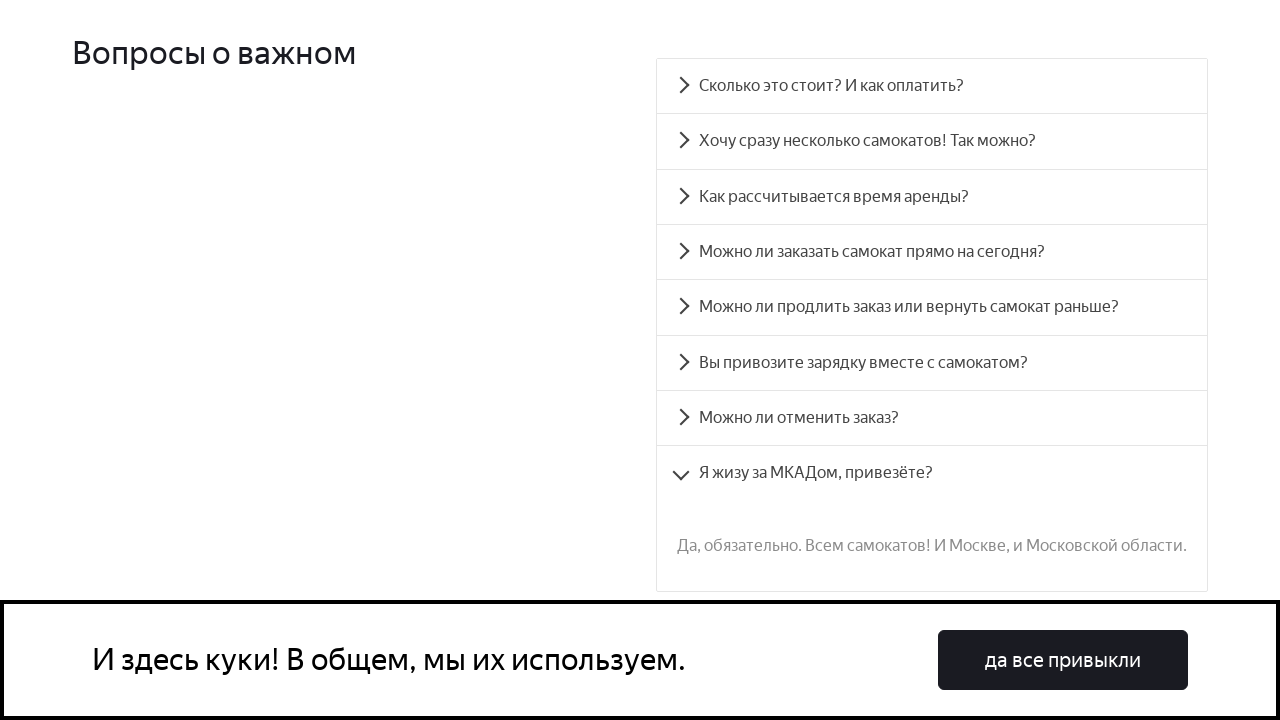

Retrieved text content from accordion panel 7
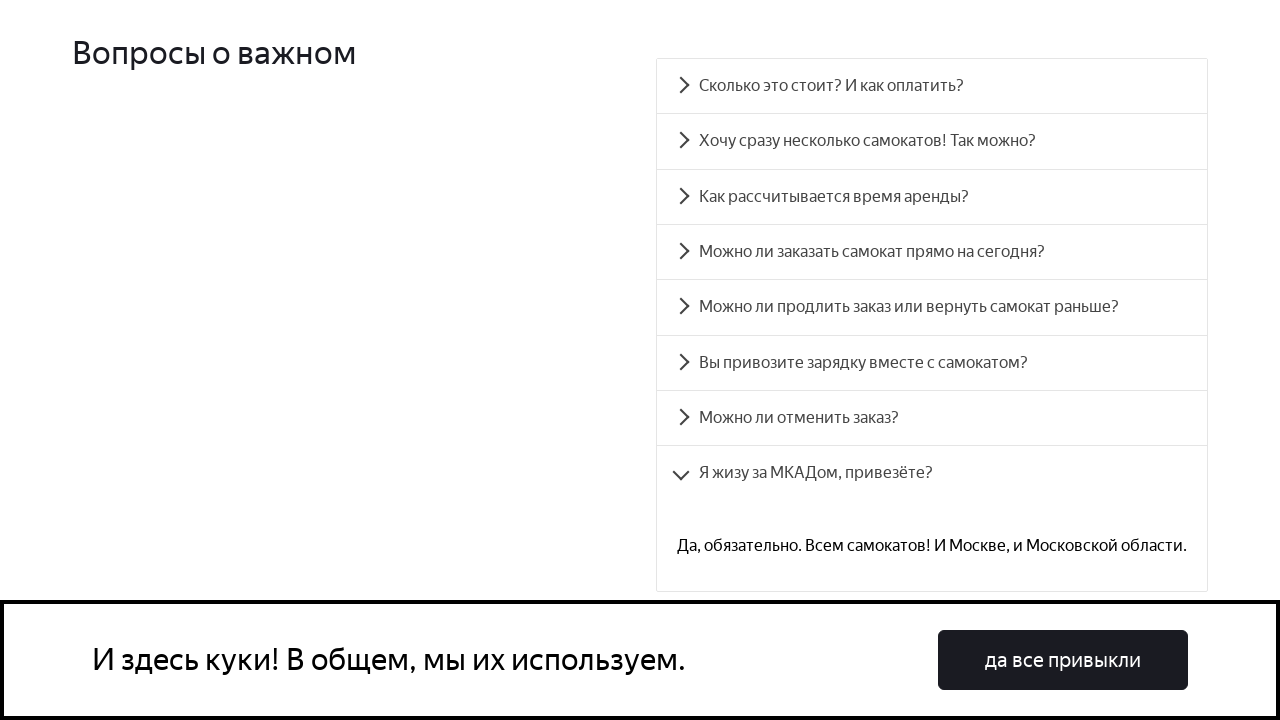

Verified accordion answer 7 matches expected text
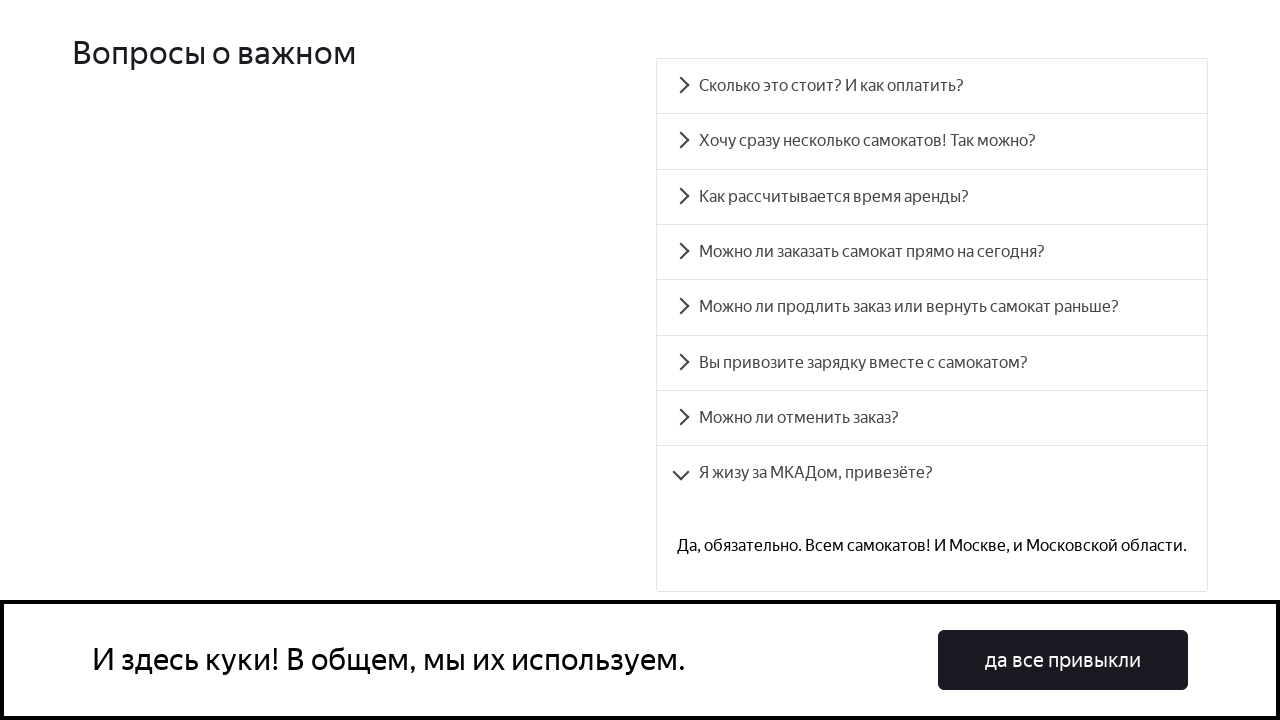

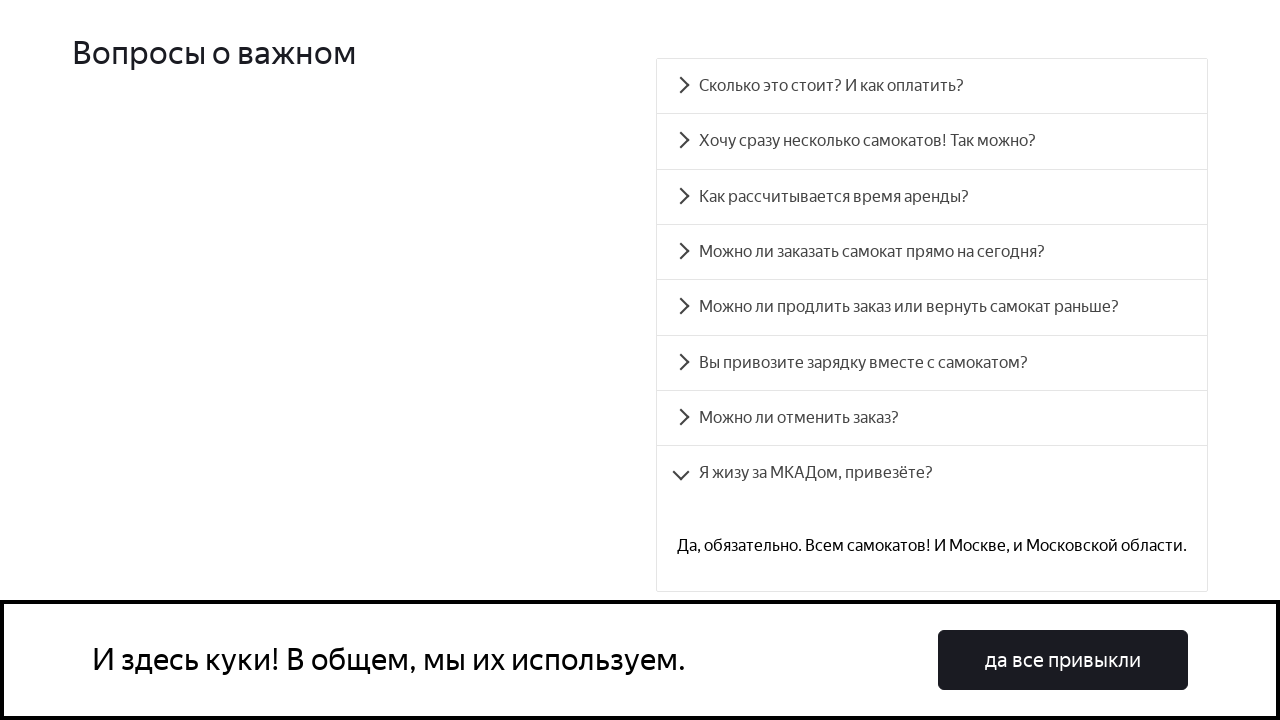